Comprehensive test of a demo page that verifies page title, types text into various input fields, tests hover dropdown functionality, button clicks, slider controls, select options, iFrame interactions, radio buttons, checkboxes, and link navigation.

Starting URL: https://seleniumbase.io/demo_page

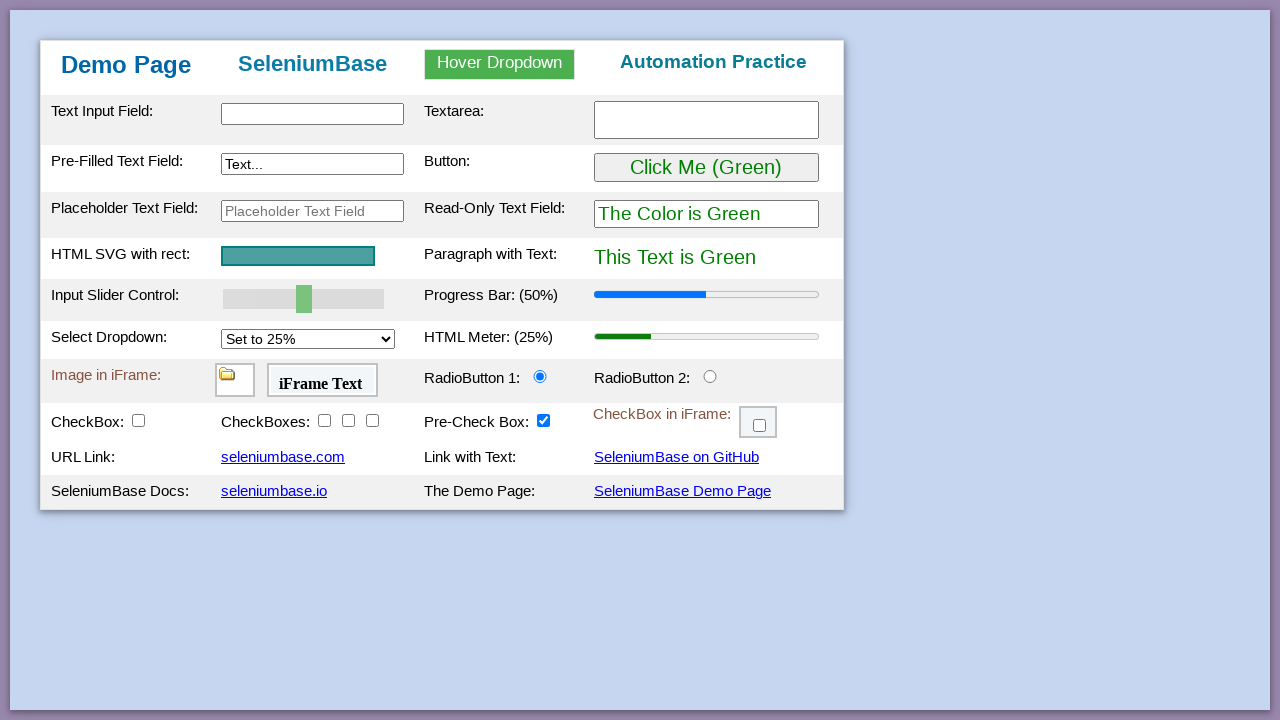

Verified page title is 'Web Testing Page'
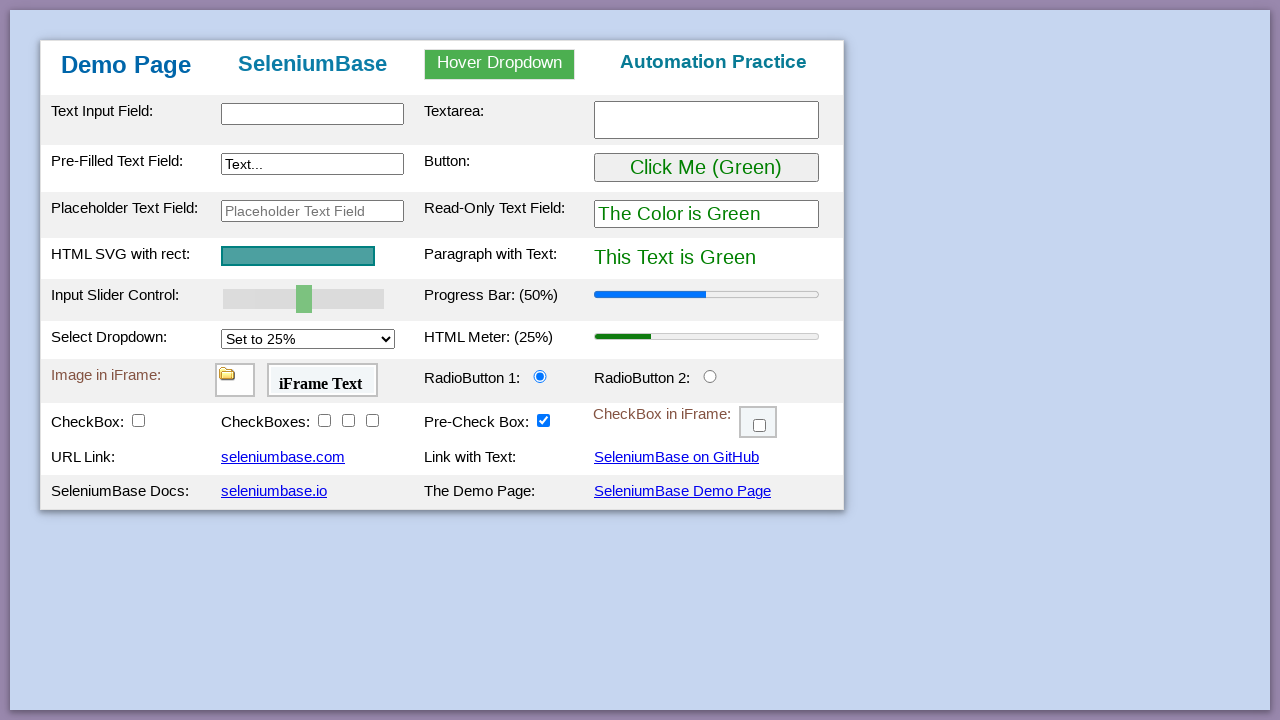

Table body element loaded and visible
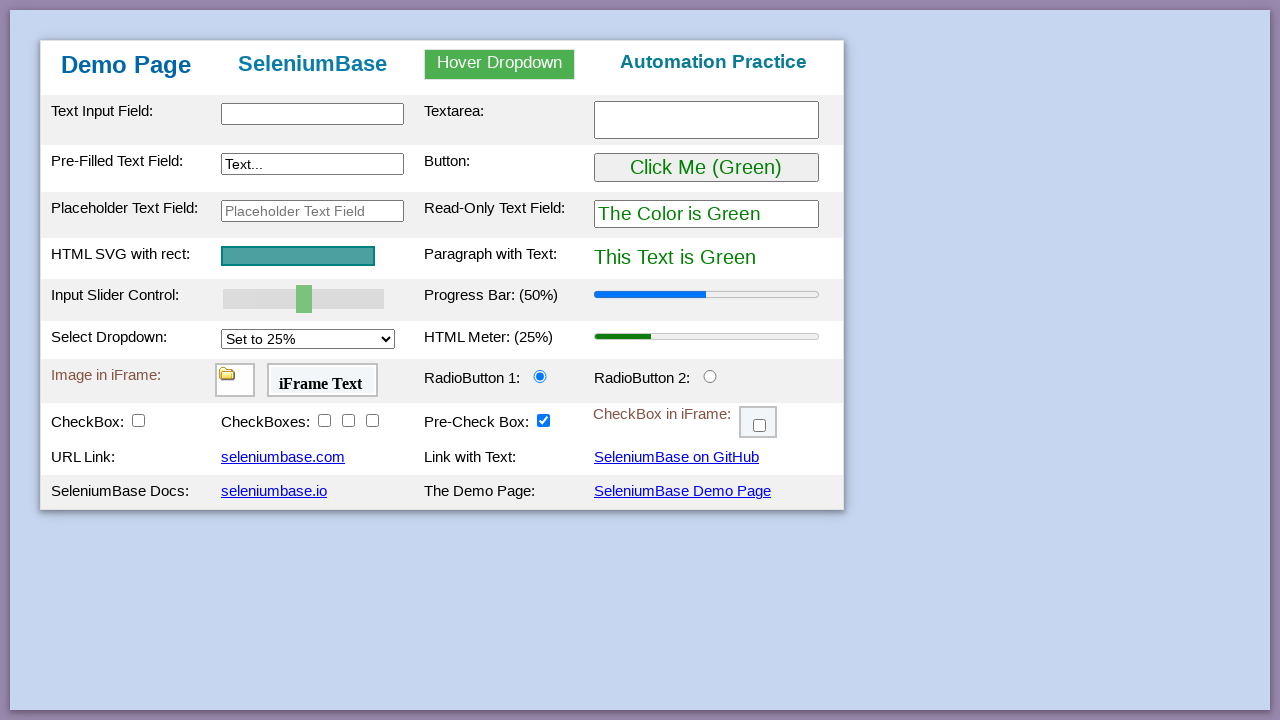

Verified 'Demo Page' text in h1 heading
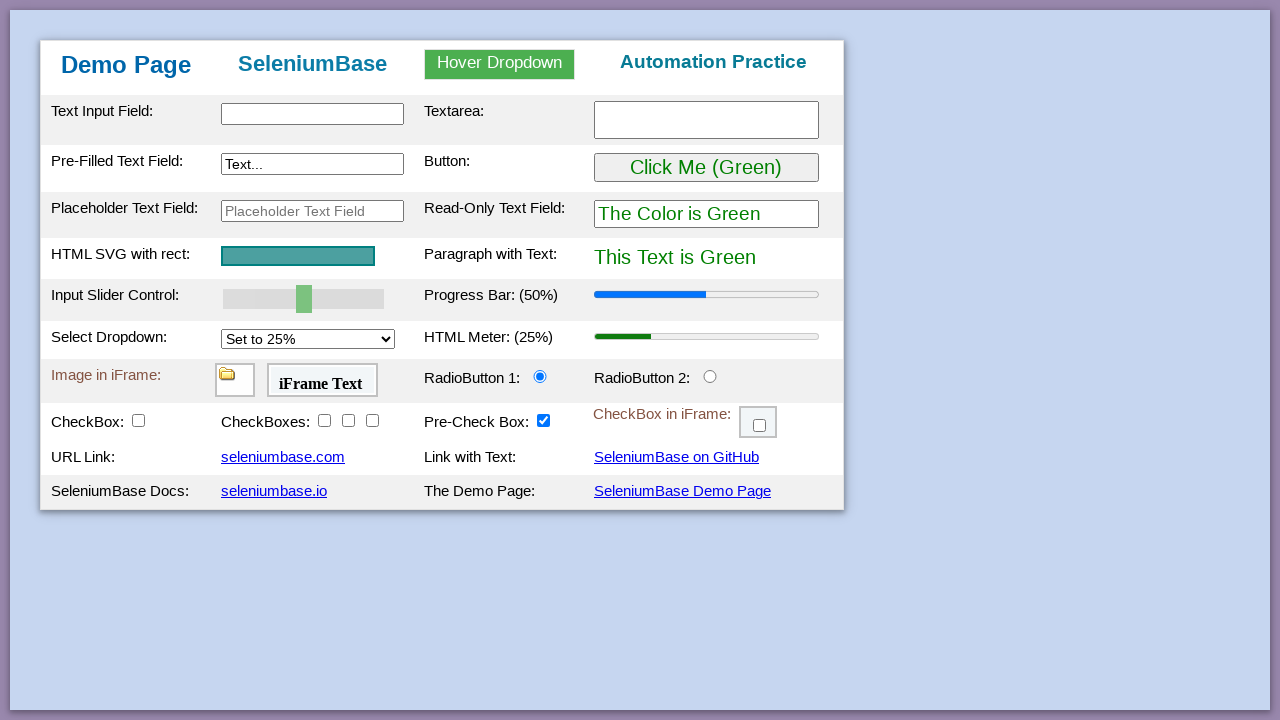

Filled text input with 'This is Automated' on #myTextInput
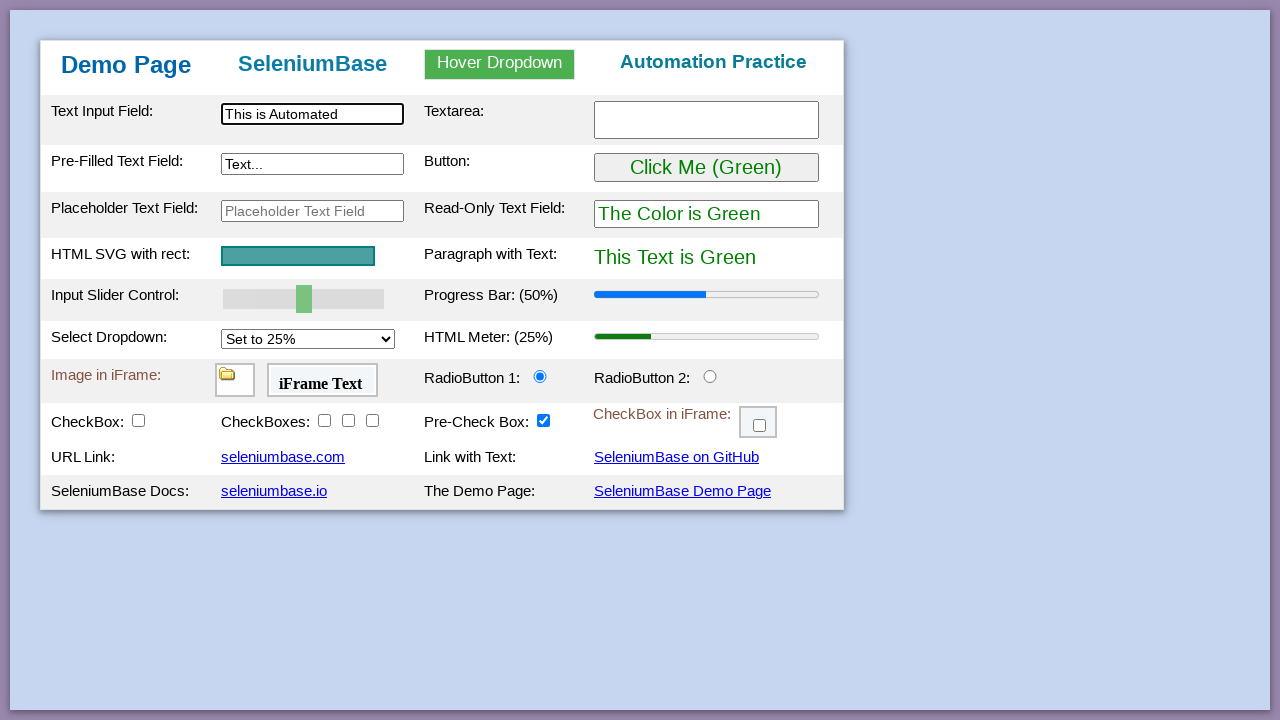

Filled textarea with 'Testing Time!' on textarea.area1
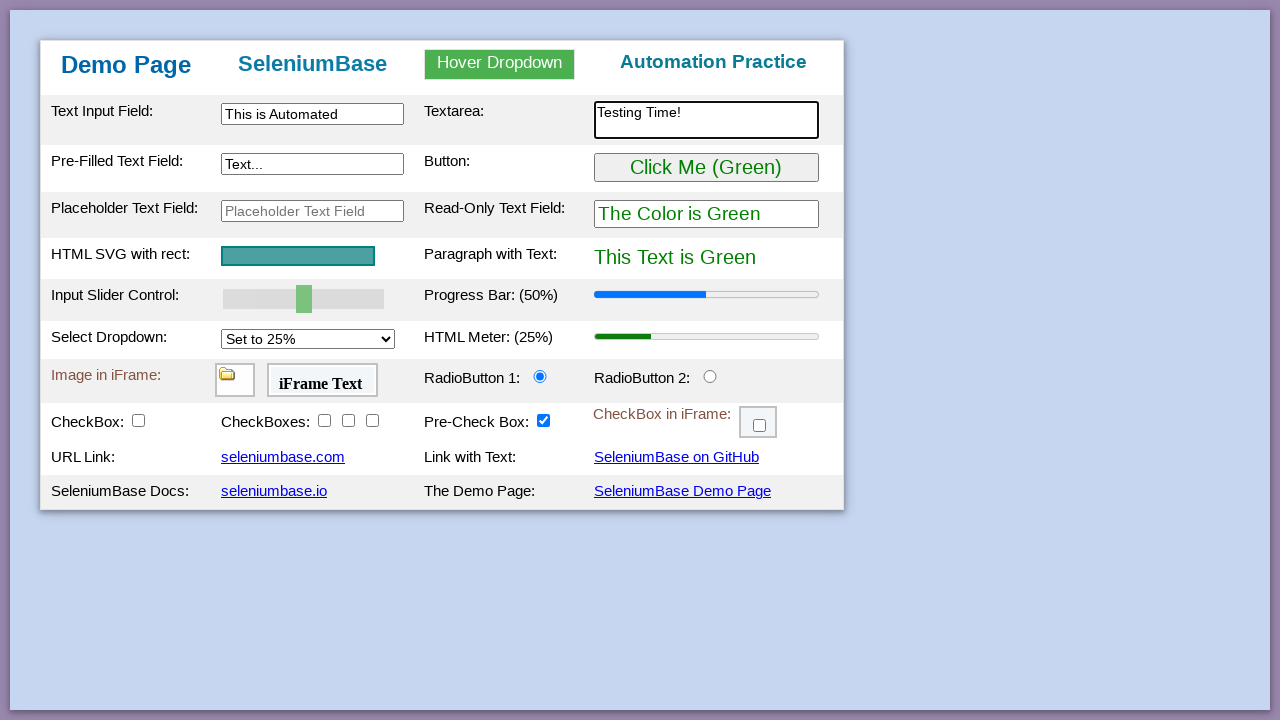

Filled preText2 field with 'Typing Text!' on [name="preText2"]
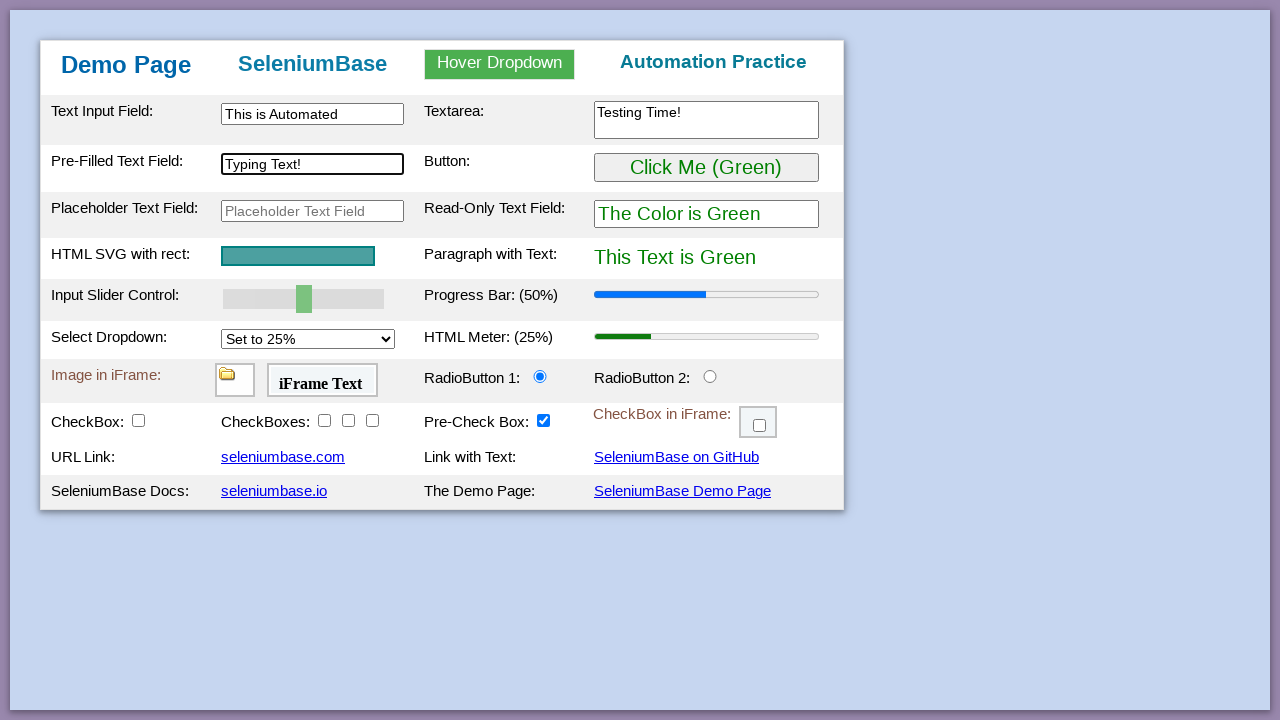

Verified initial h3 text contains 'Automation Practice'
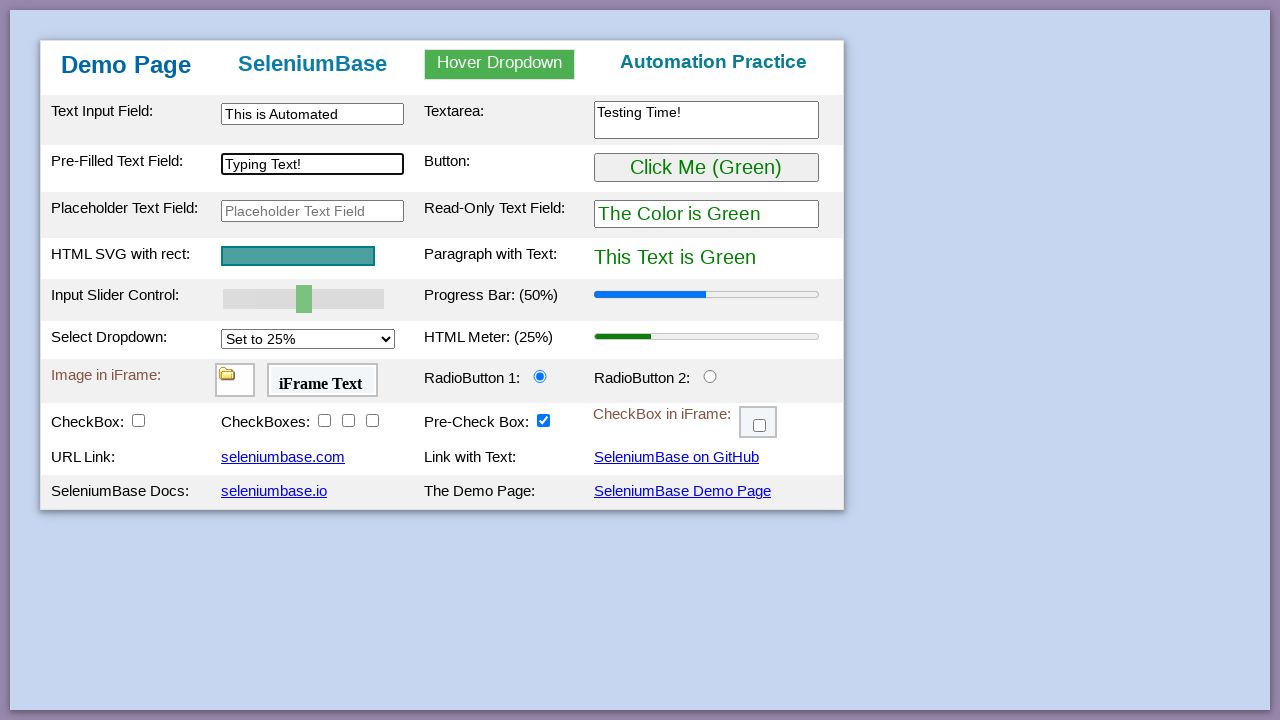

Hovered over dropdown menu at (500, 64) on #myDropdown
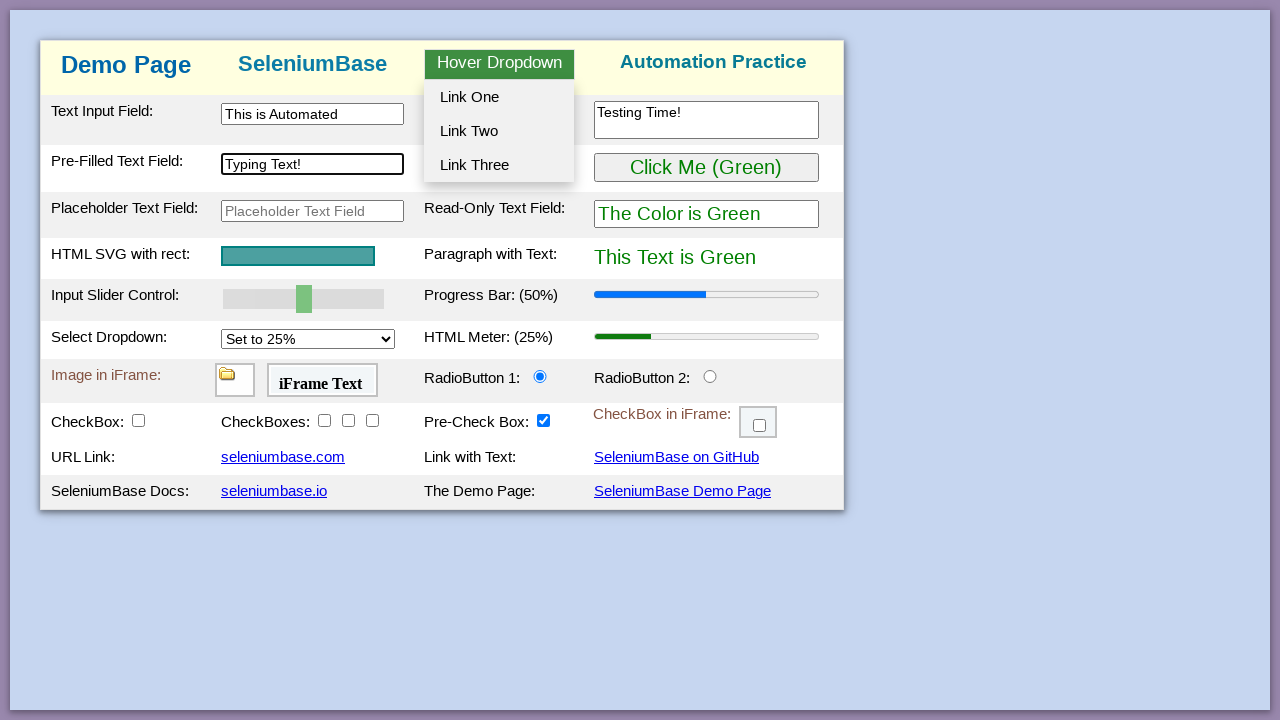

Clicked dropdown option 2 at (499, 131) on #dropOption2
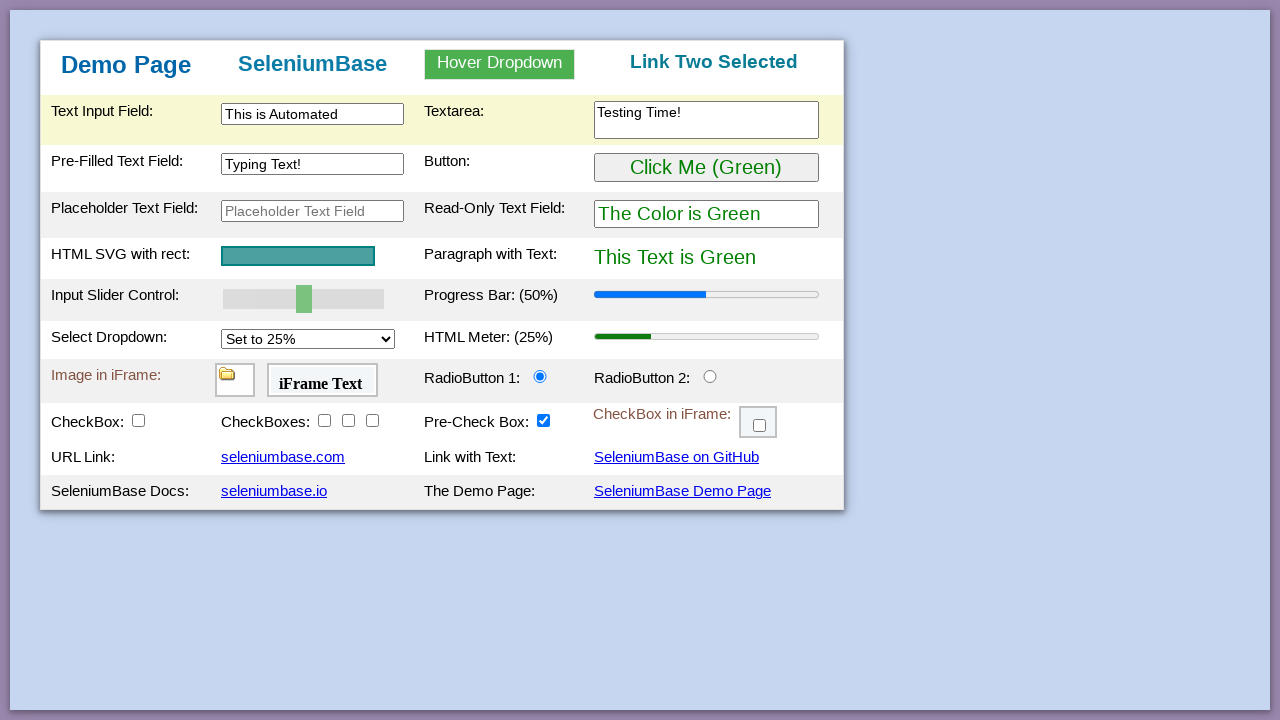

Verified h3 text changed to 'Link Two Selected'
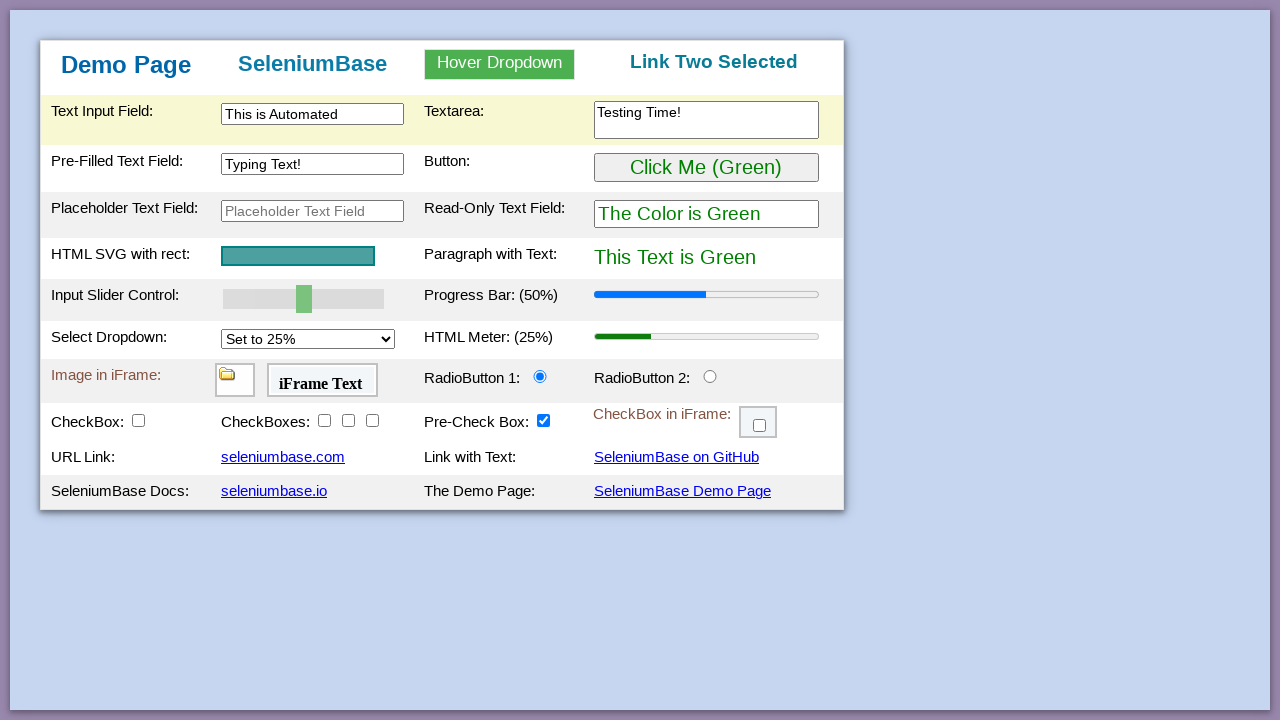

Verified initial paragraph text is 'This Text is Green'
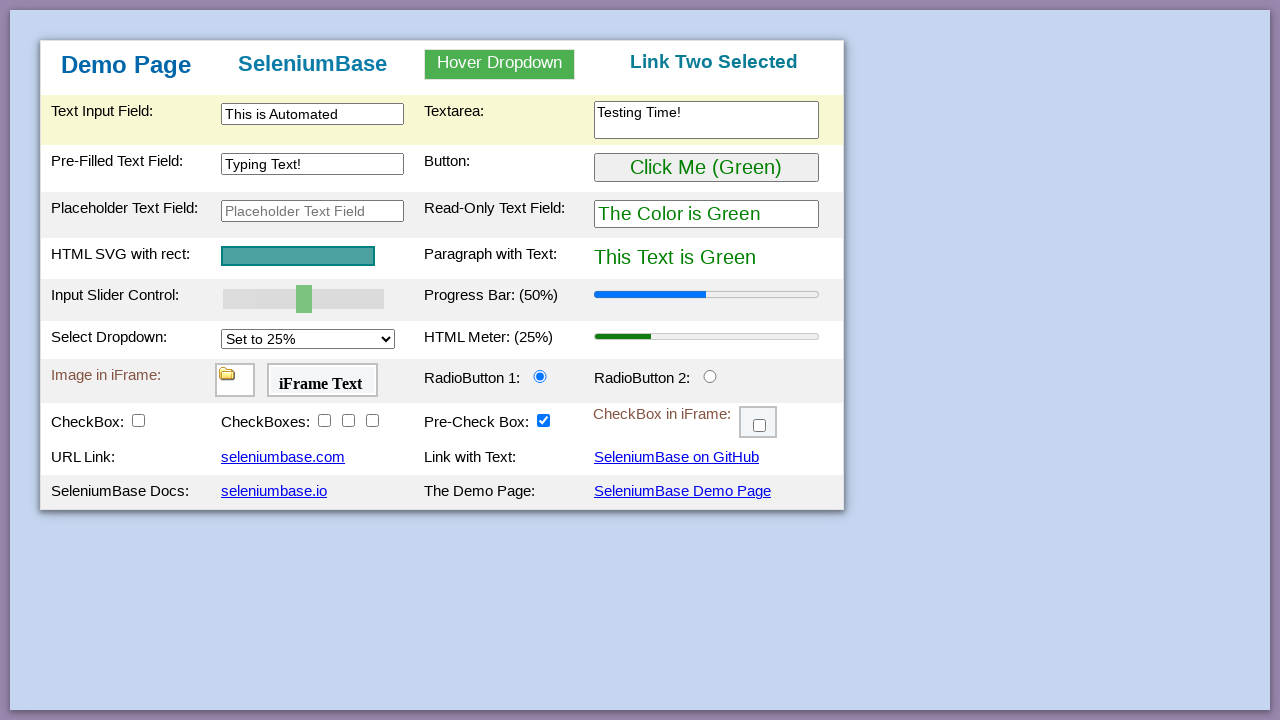

Clicked button to change text color at (706, 168) on #myButton
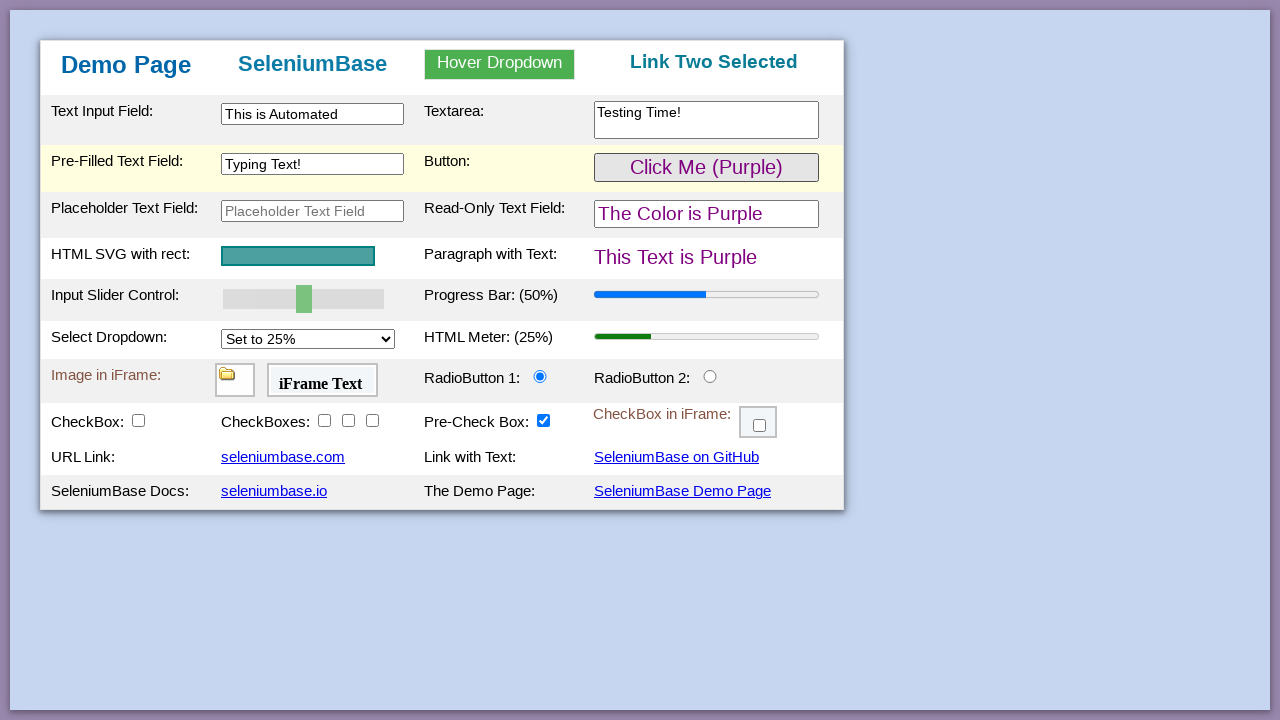

Verified paragraph text changed to 'This Text is Purple'
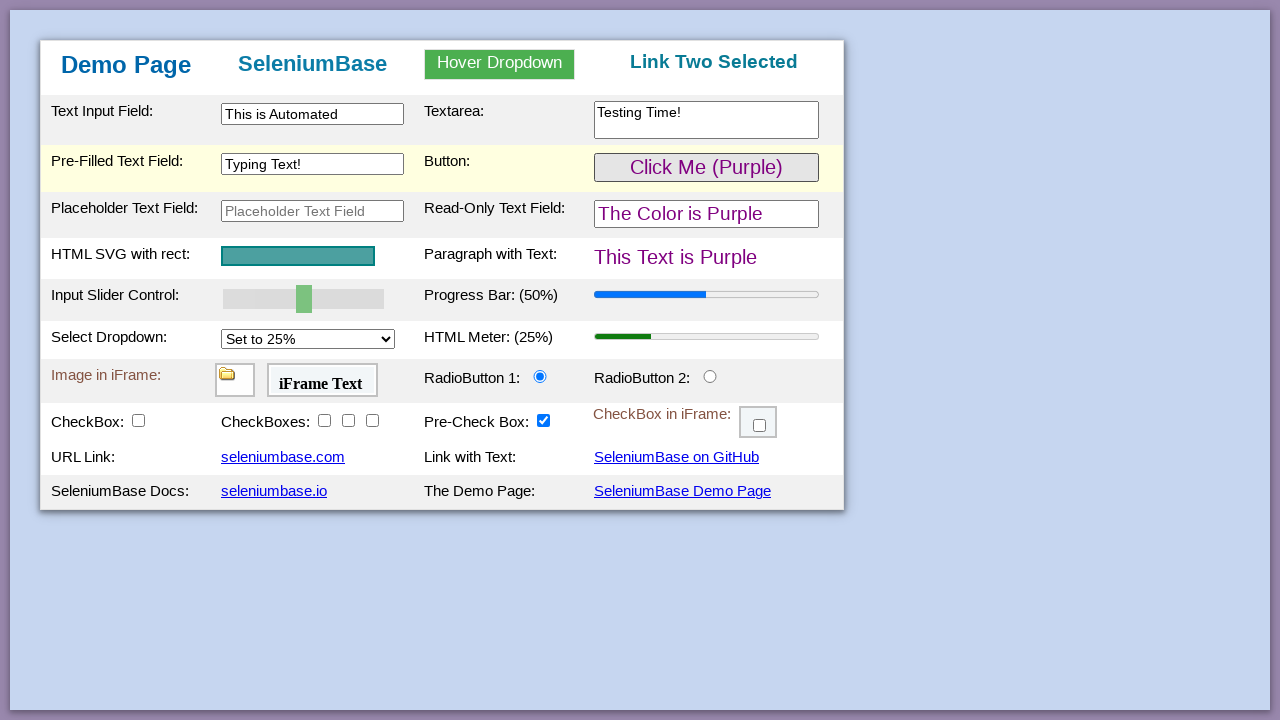

SVG element loaded and visible
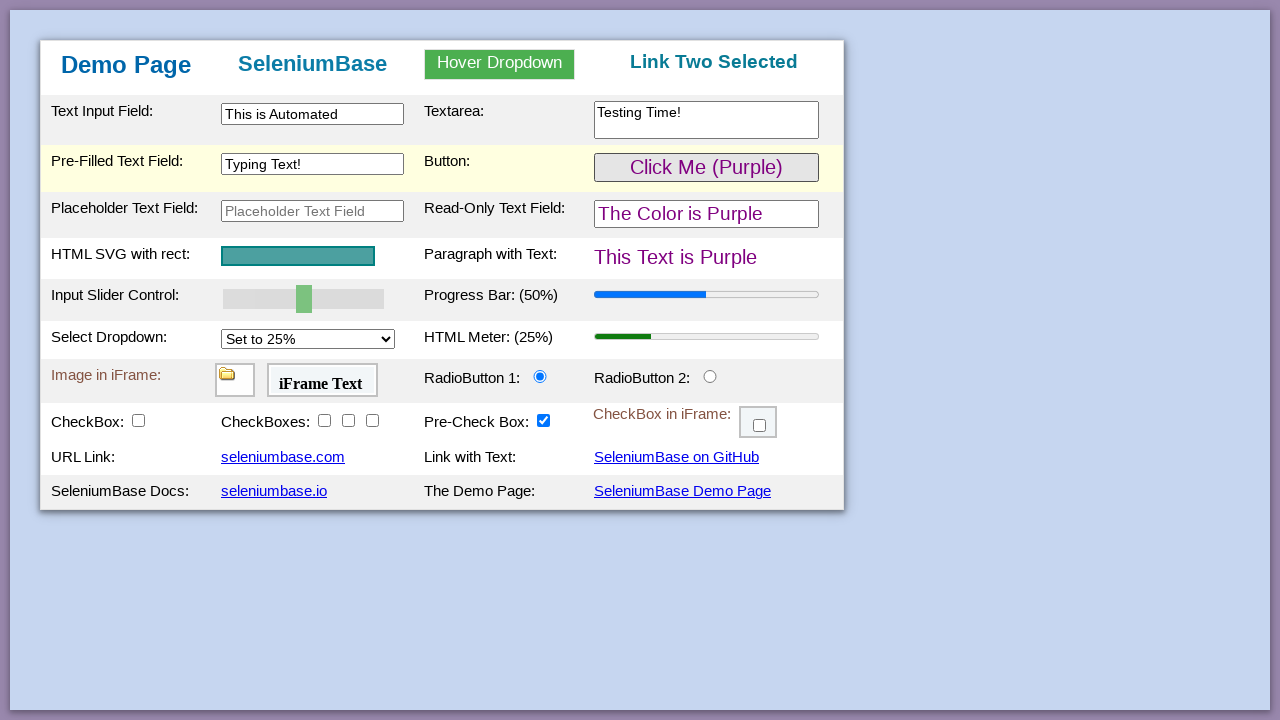

Progress bar initial value is 50
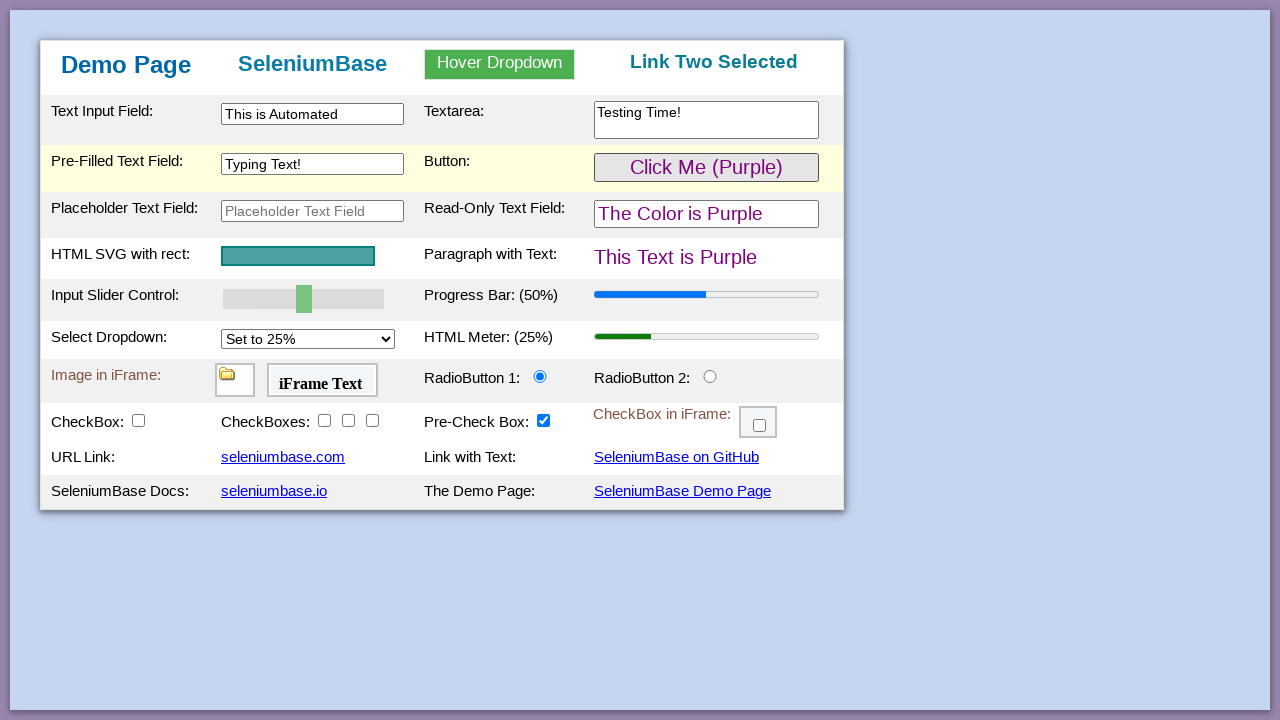

Moved slider right 5 times to increase progress on #myslider
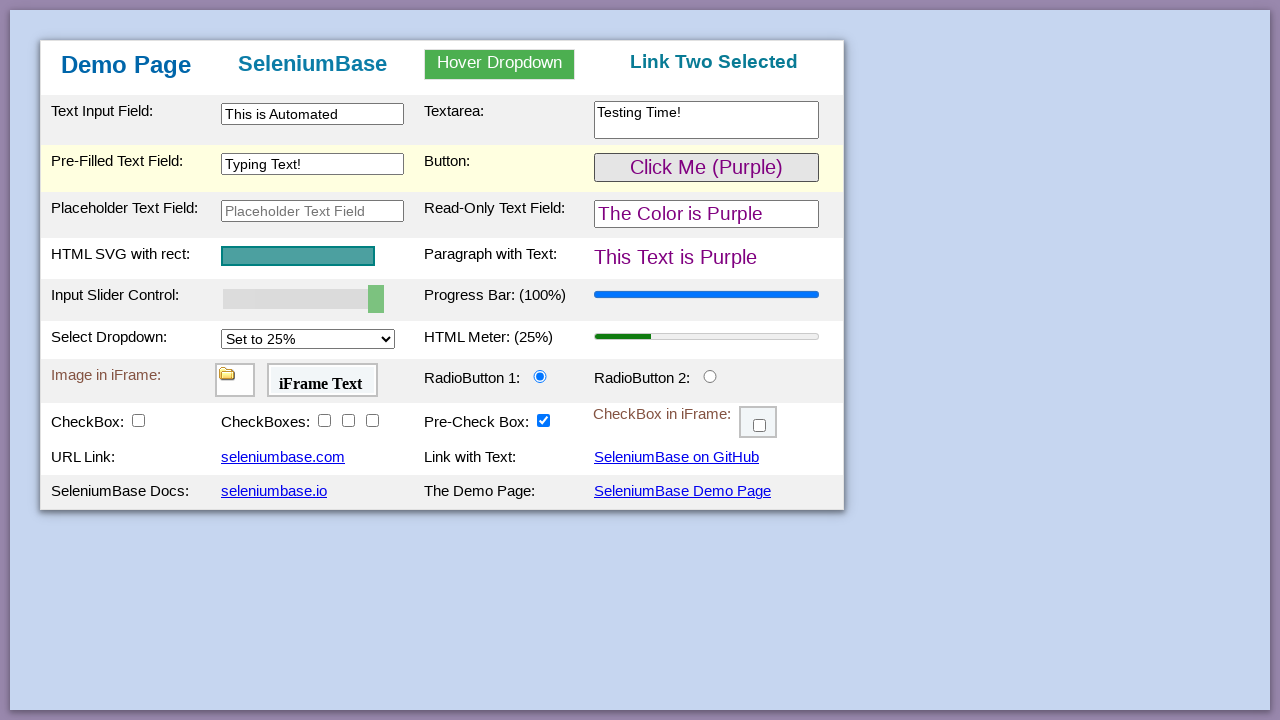

Progress bar updated to maximum value of 100
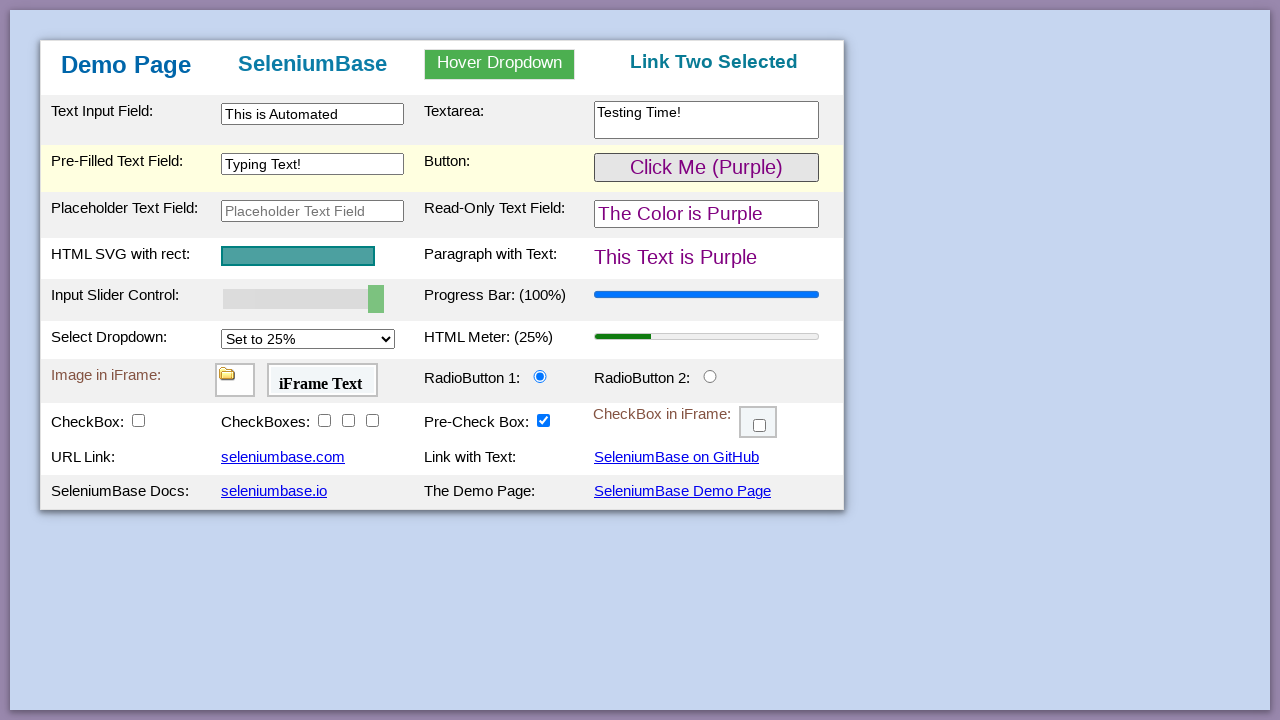

Meter bar initial value is 0.25
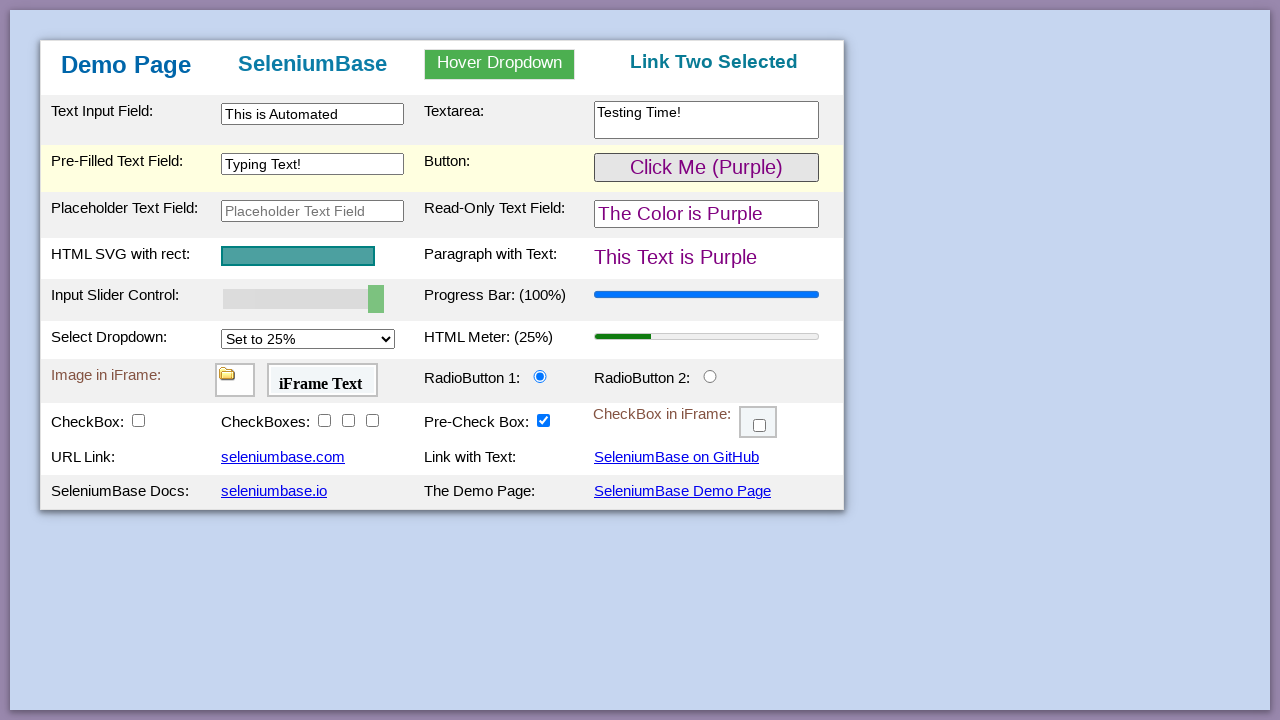

Selected 'Set to 75%' option from dropdown on #mySelect
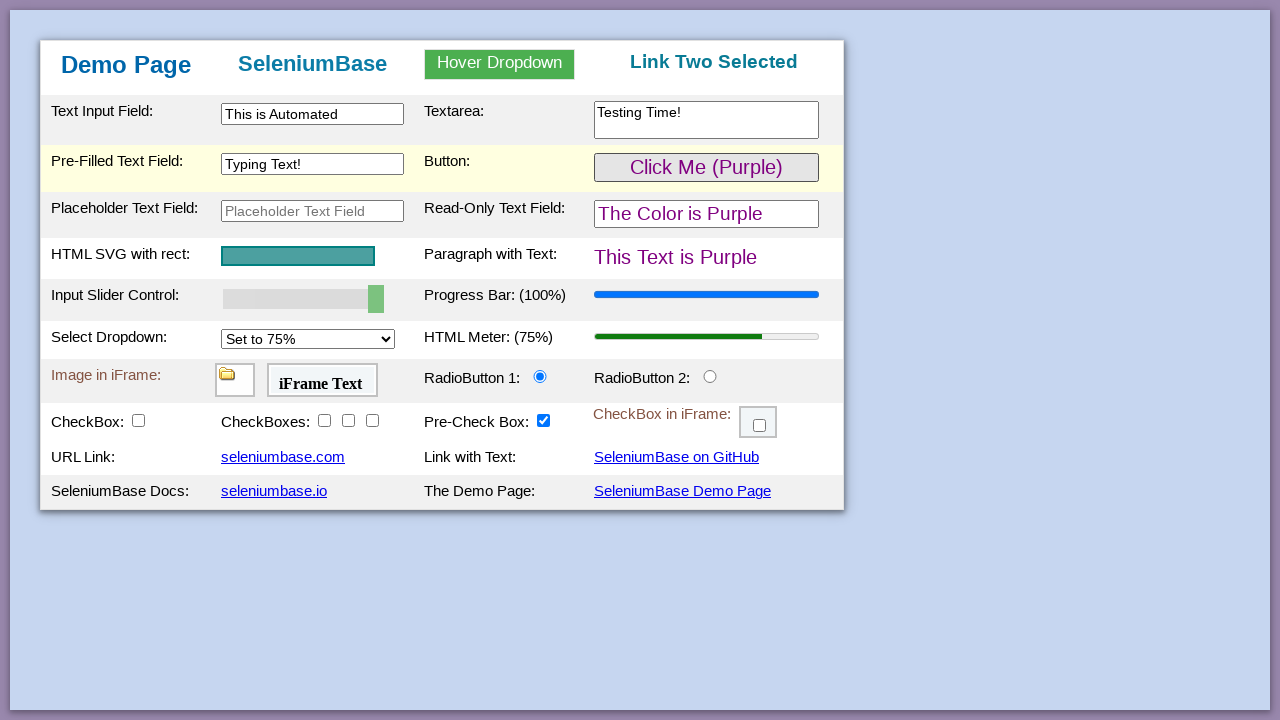

Meter bar updated to value 0.75
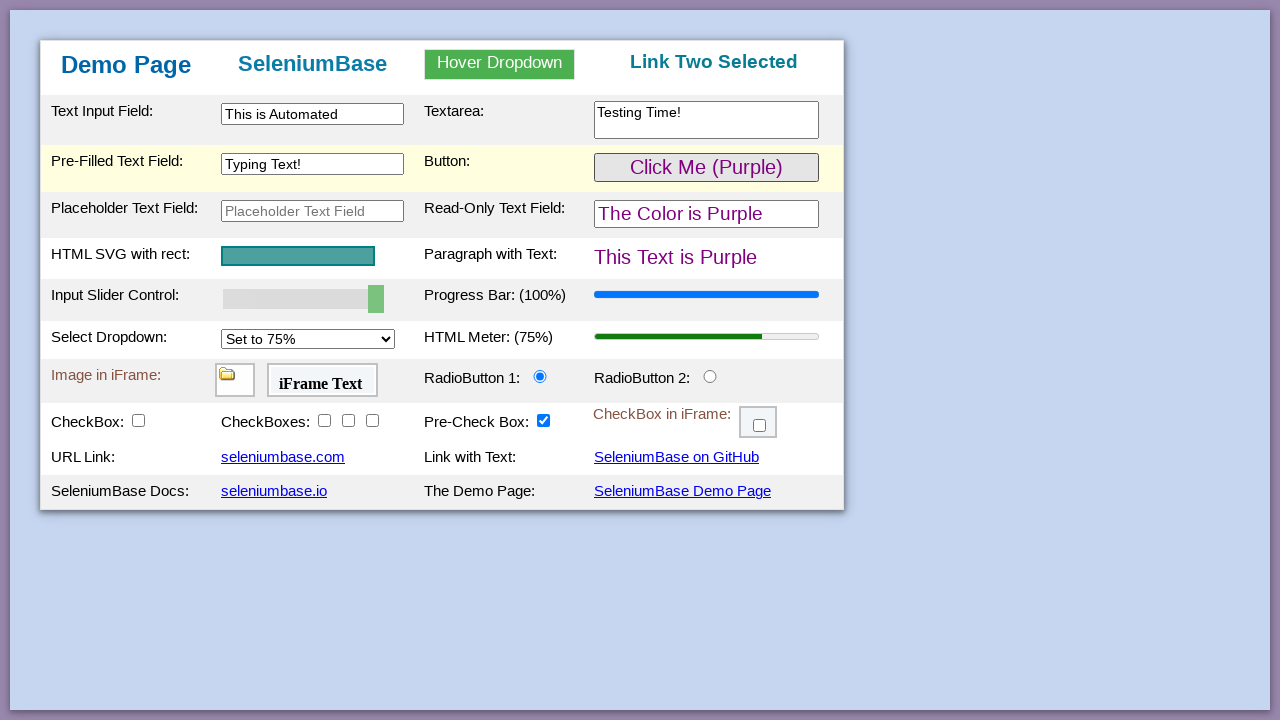

Image element inside iFrame1 is visible
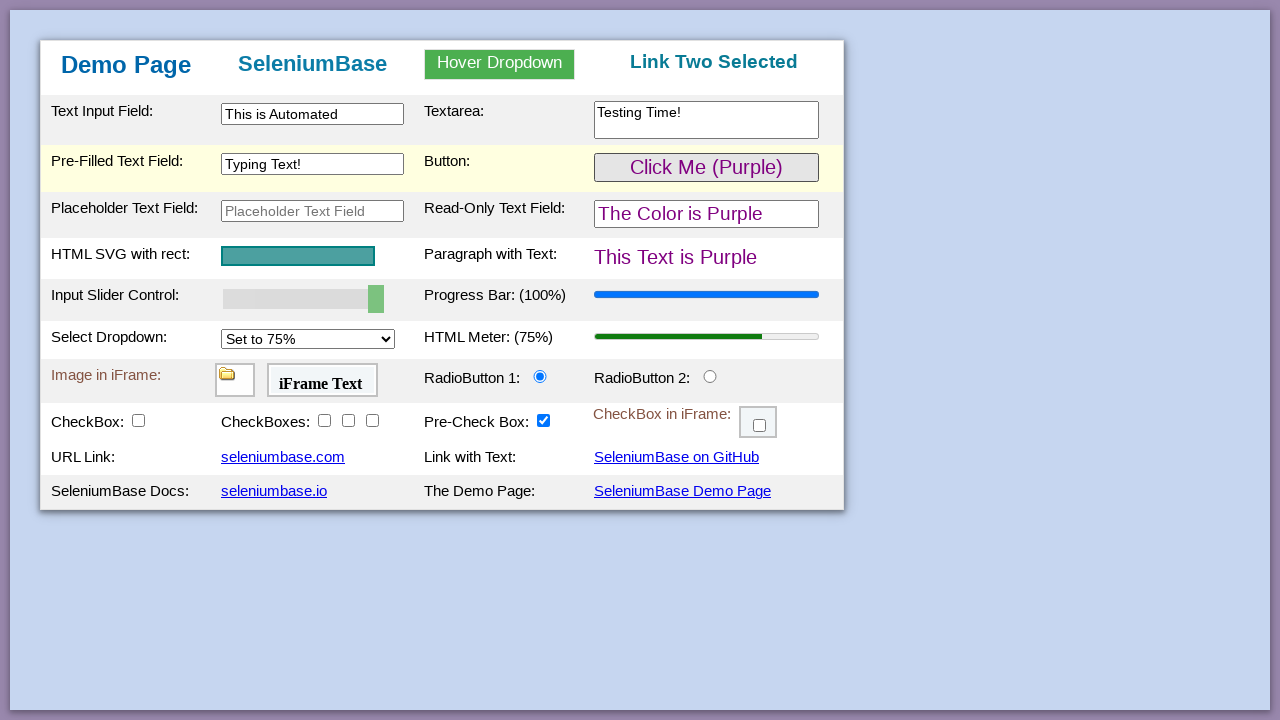

Verified 'iFrame Text' is present in iFrame2
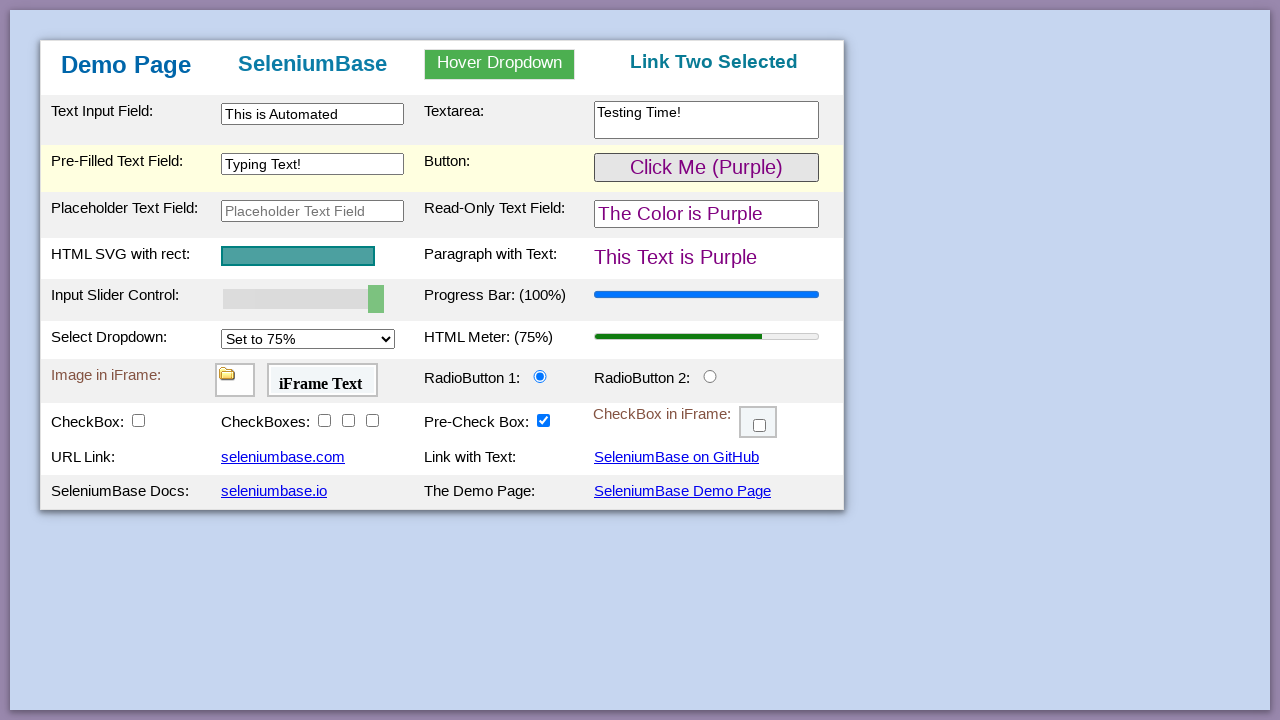

Verified radioButton2 is initially unchecked
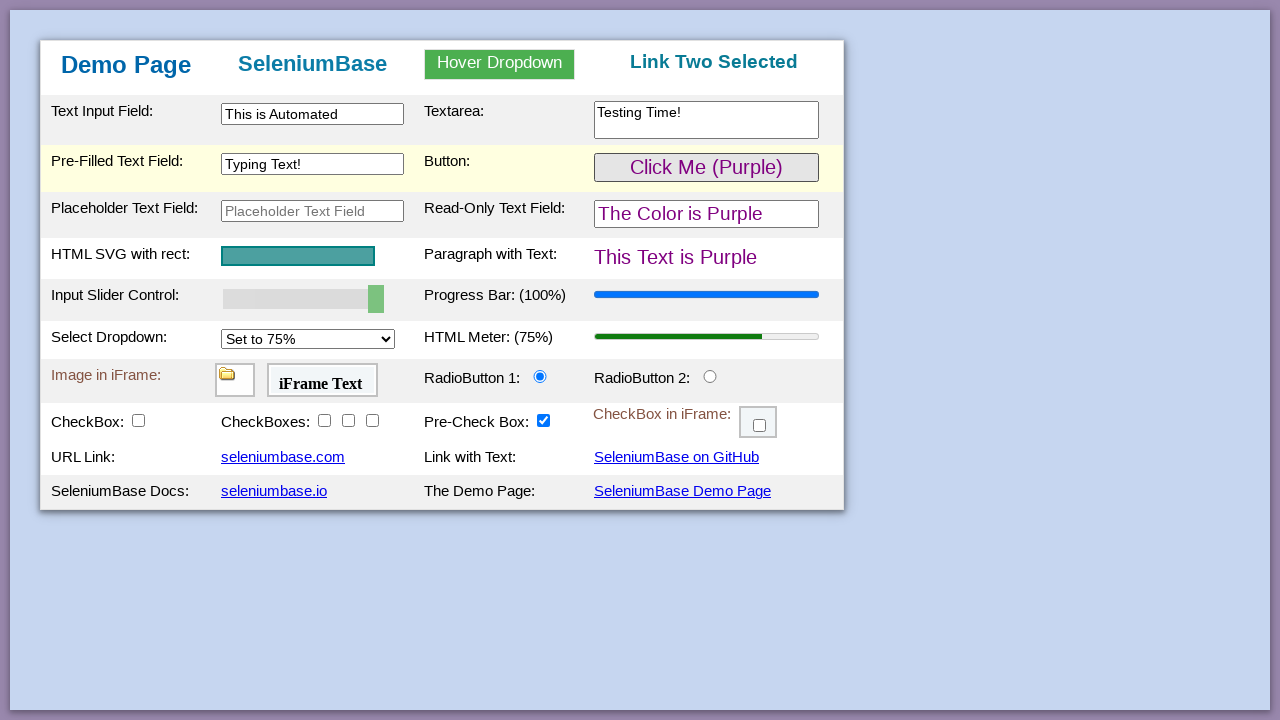

Clicked radioButton2 at (710, 376) on #radioButton2
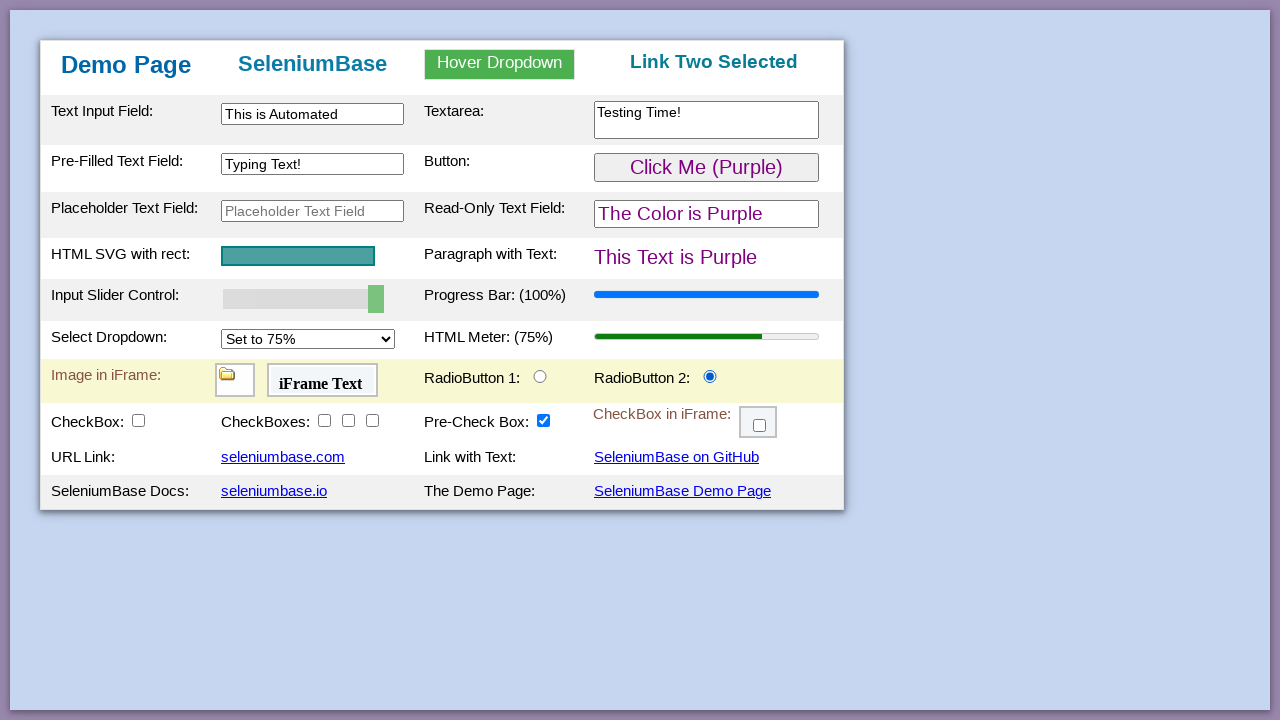

Verified radioButton2 is now checked
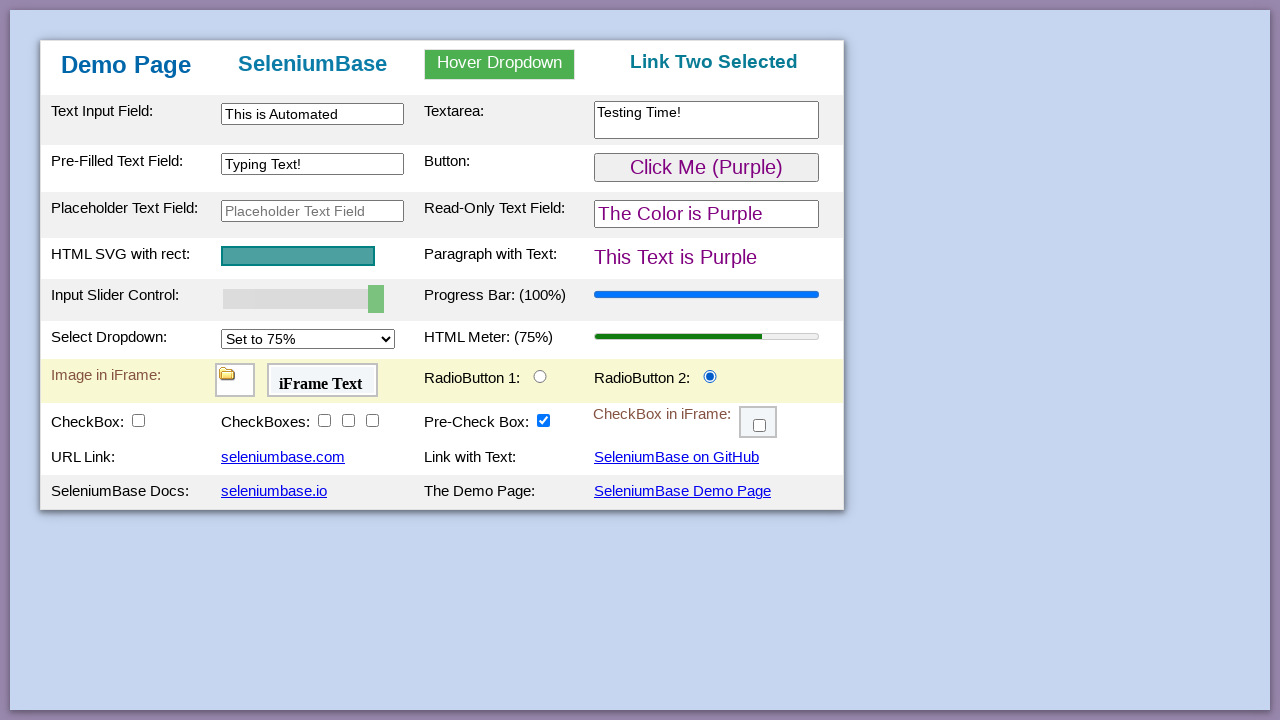

Verified checkBox1 is initially unchecked
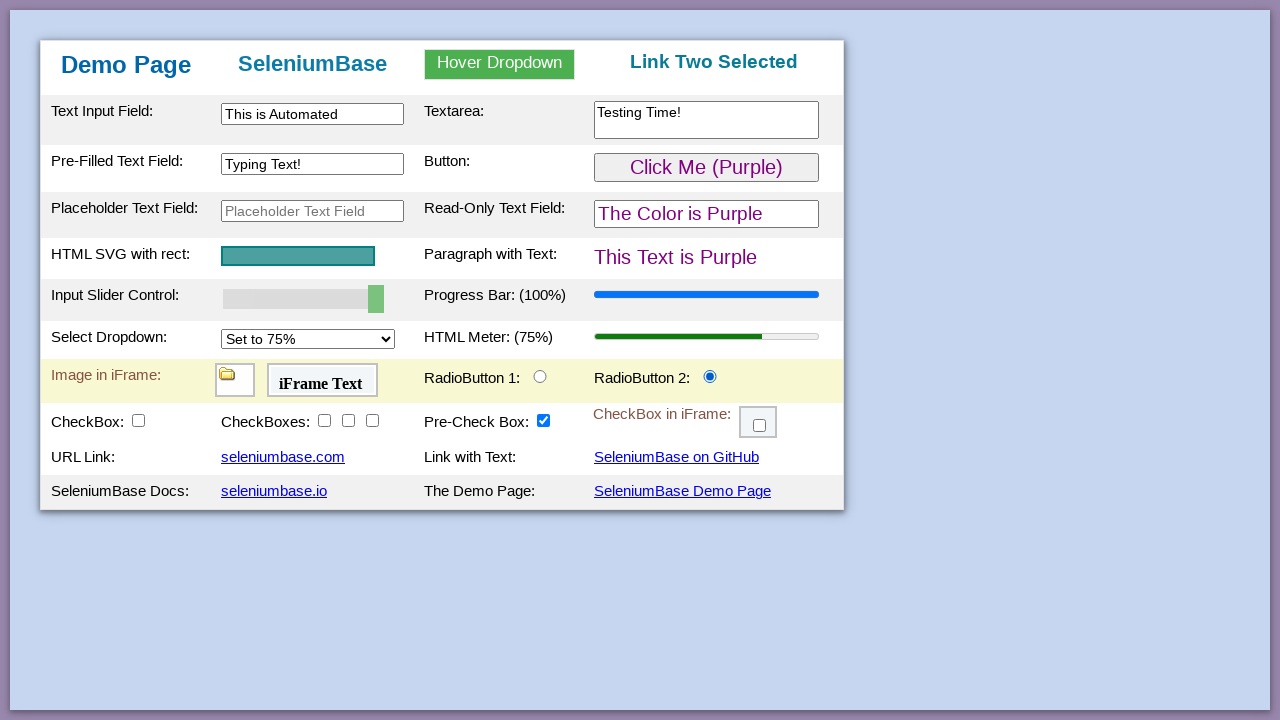

Clicked checkBox1 at (138, 420) on #checkBox1
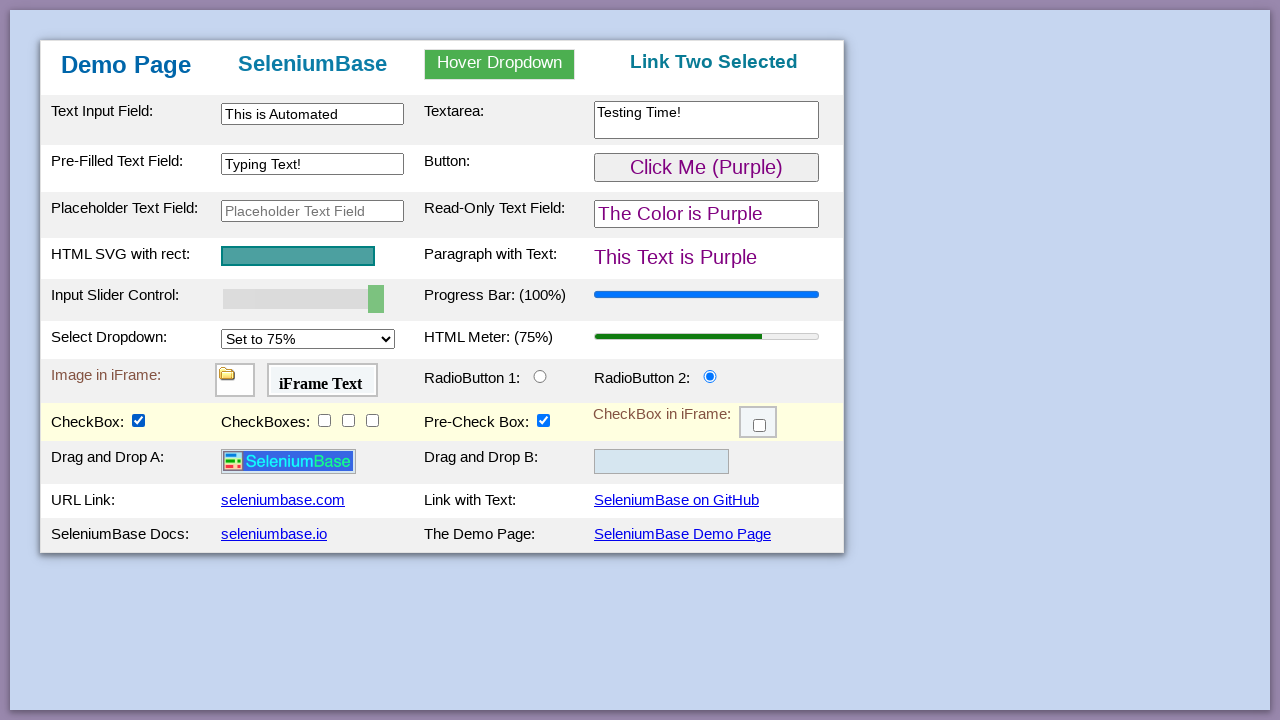

Verified checkBox1 is now checked
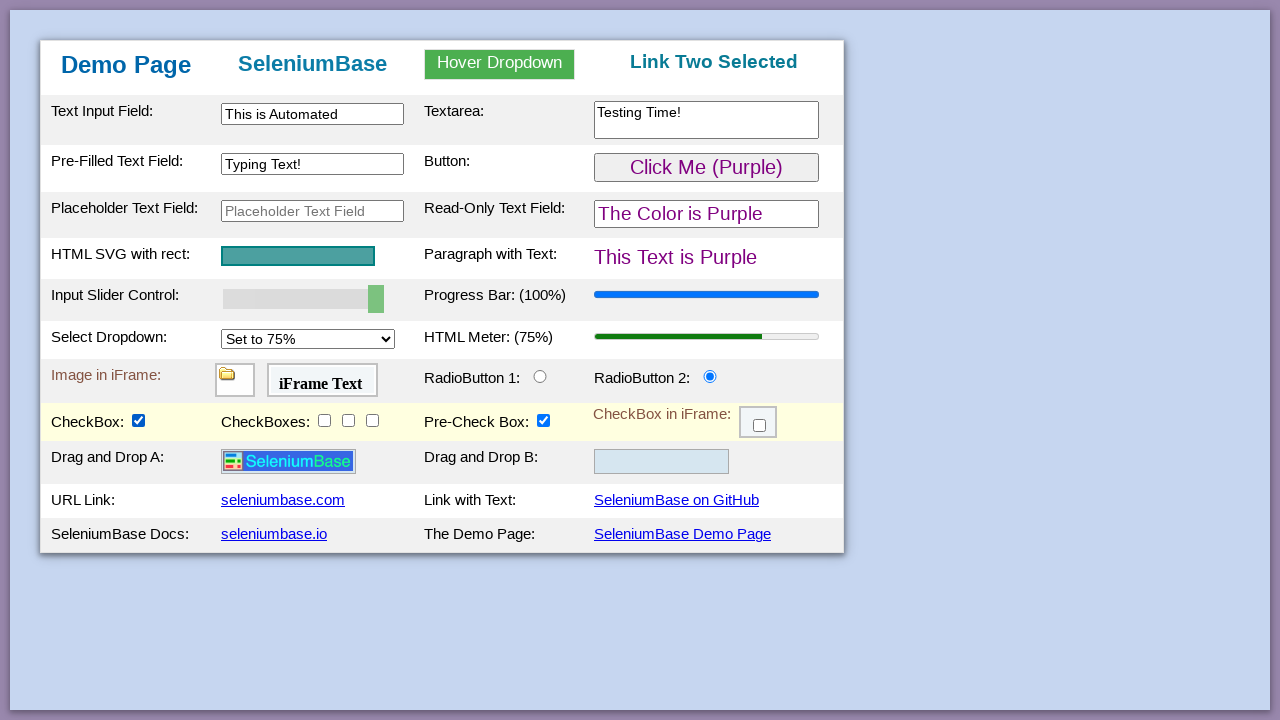

Verified checkBox2 is initially unchecked
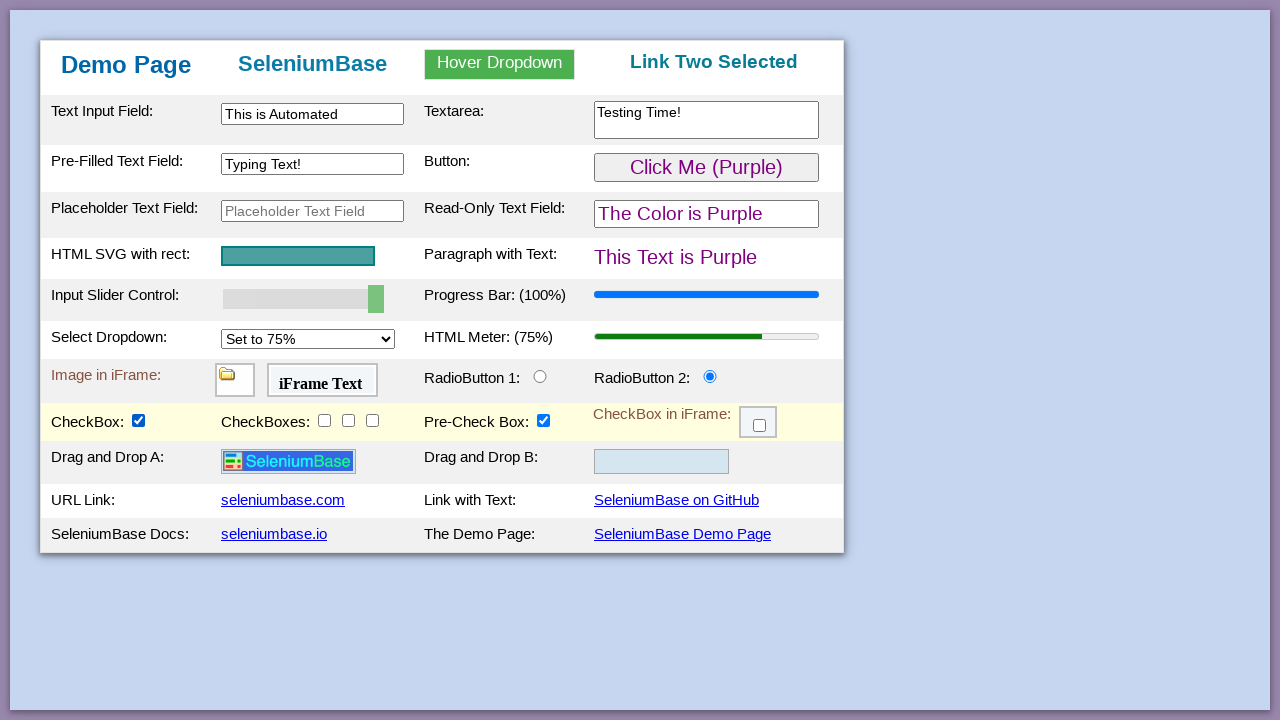

Verified checkBox3 is initially unchecked
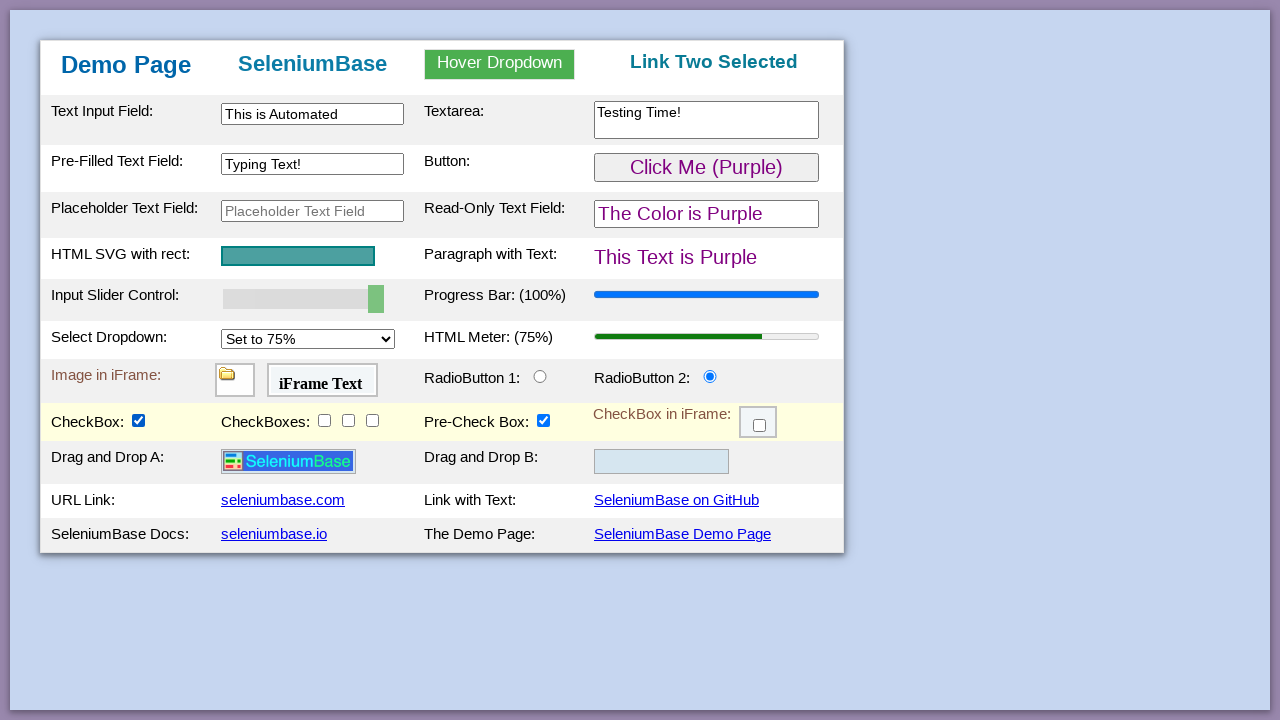

Verified checkBox4 is initially unchecked
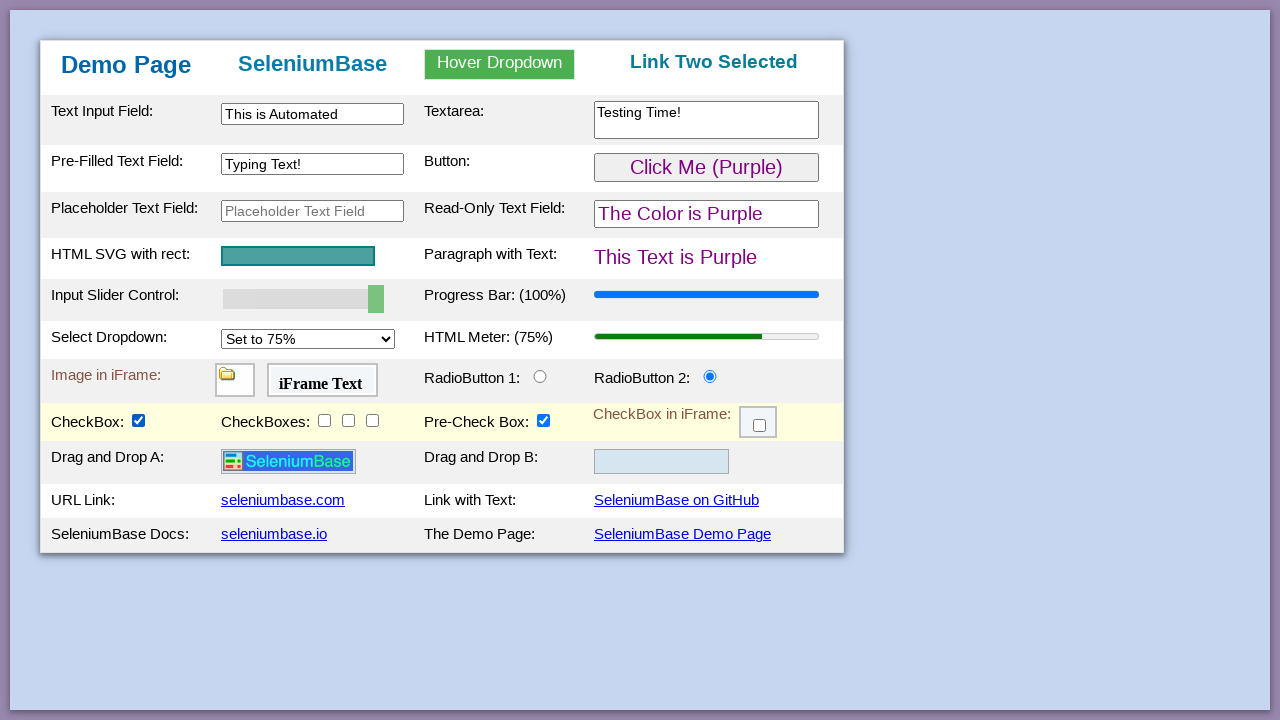

Clicked checkbox 1 in checkBoxClassB group at (324, 420) on input.checkBoxClassB >> nth=0
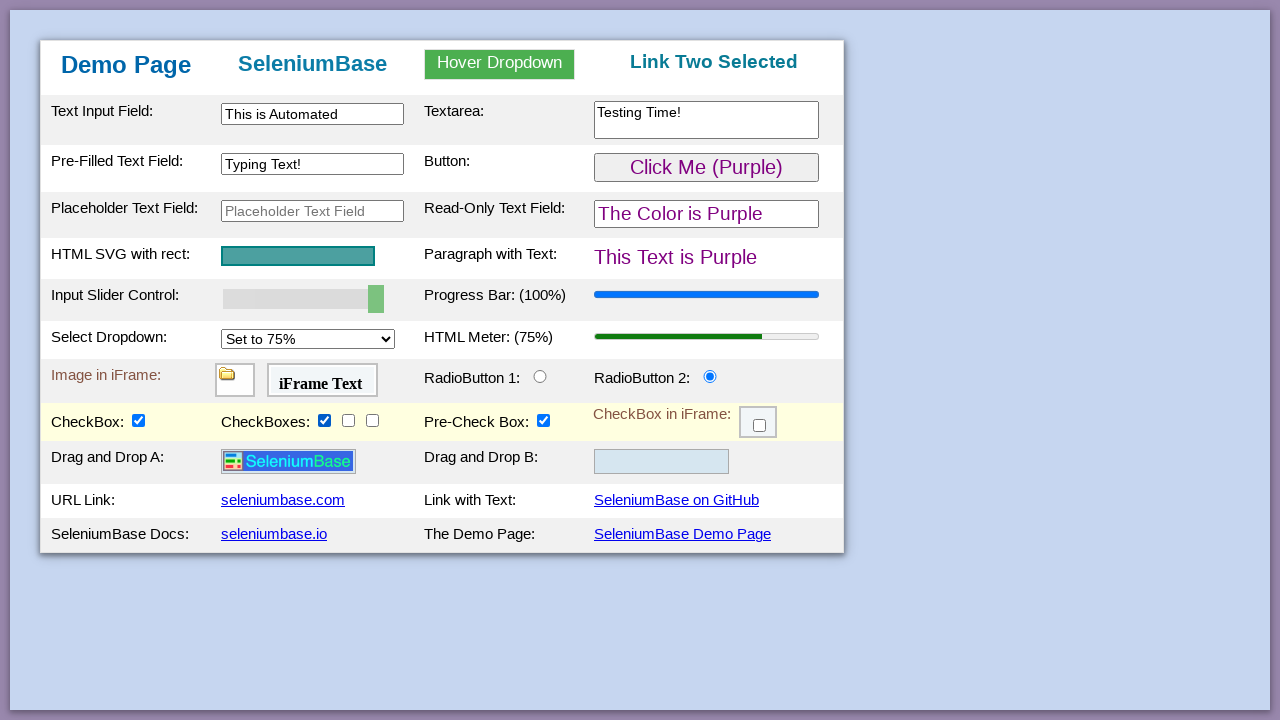

Clicked checkbox 2 in checkBoxClassB group at (348, 420) on input.checkBoxClassB >> nth=1
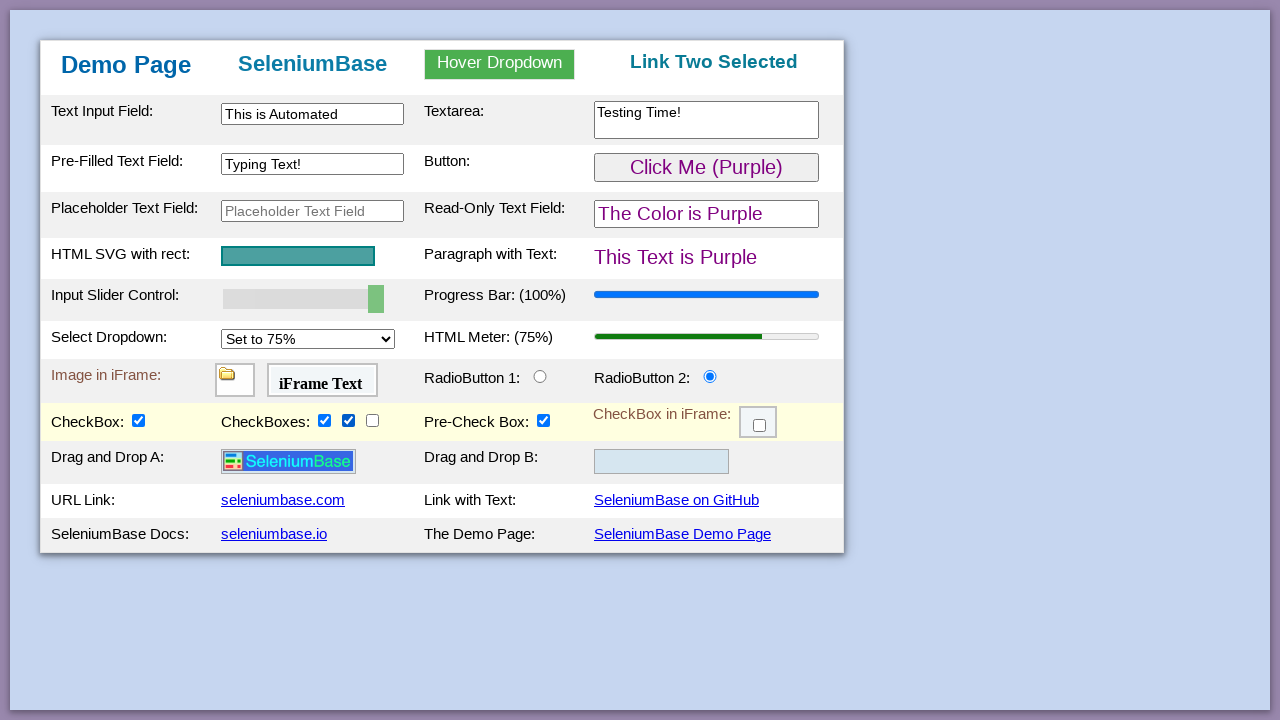

Clicked checkbox 3 in checkBoxClassB group at (372, 420) on input.checkBoxClassB >> nth=2
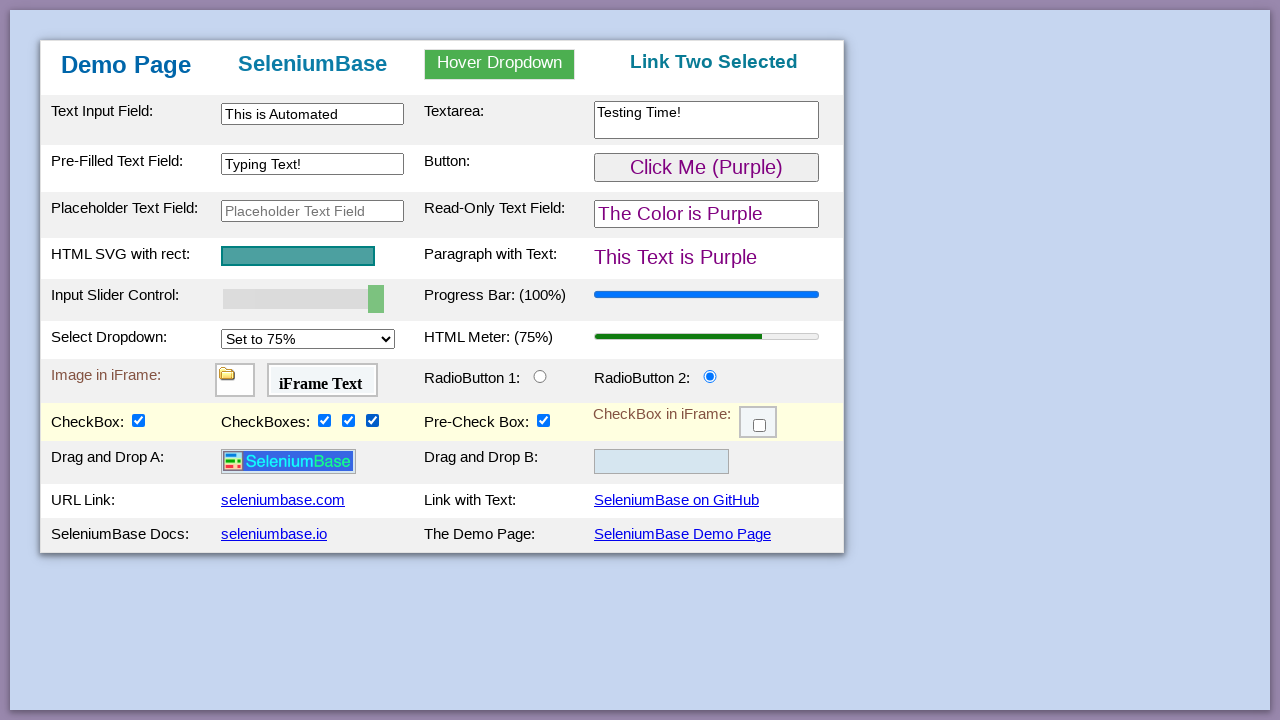

Verified checkBox2 is now checked
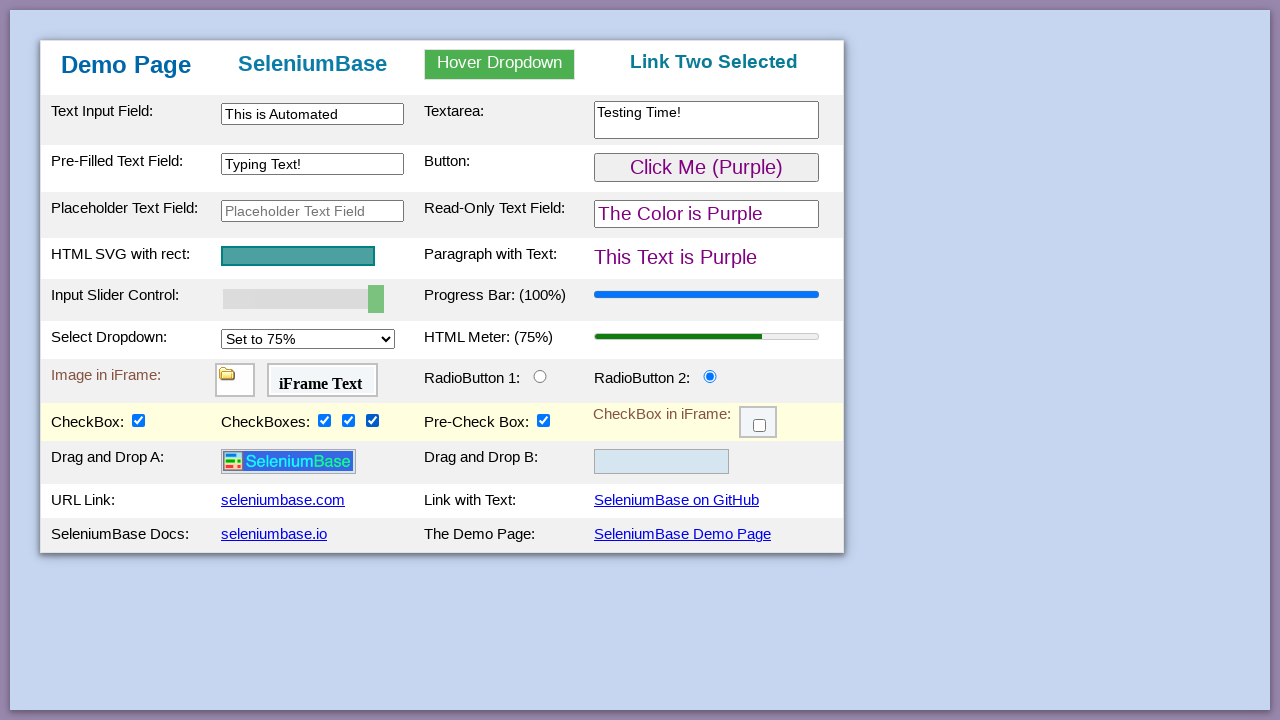

Verified checkBox3 is now checked
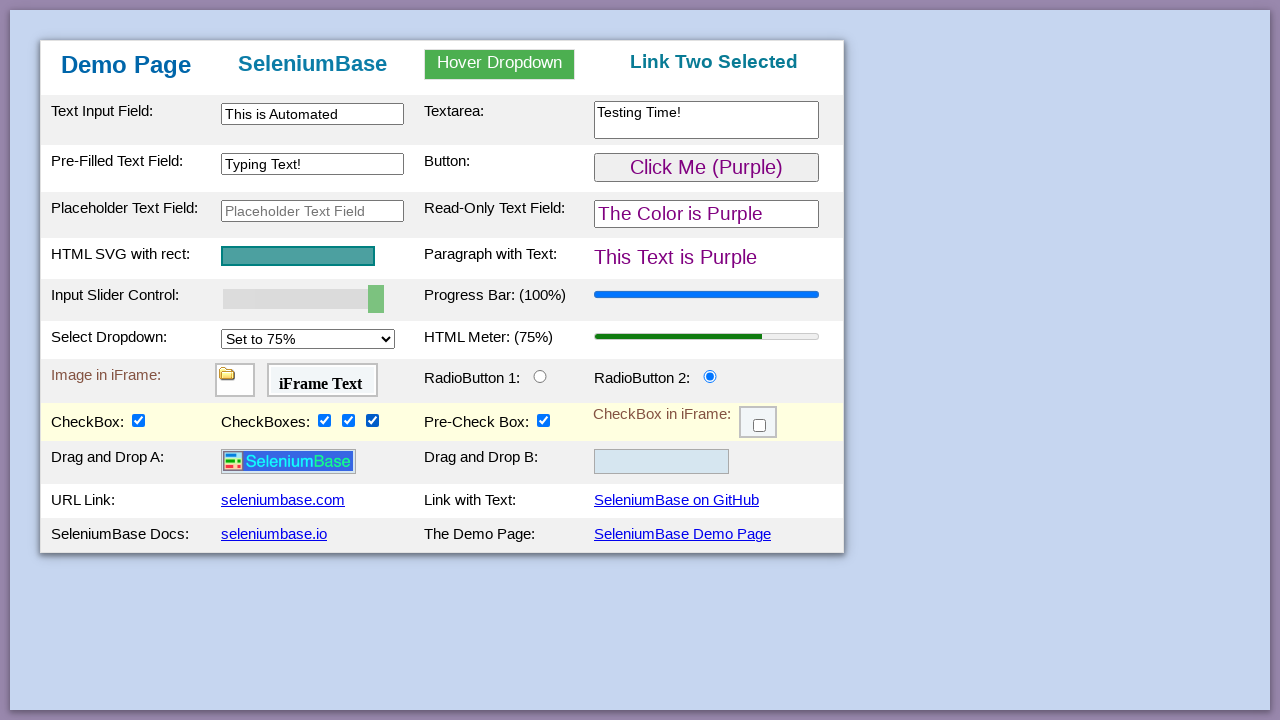

Verified checkBox4 is now checked
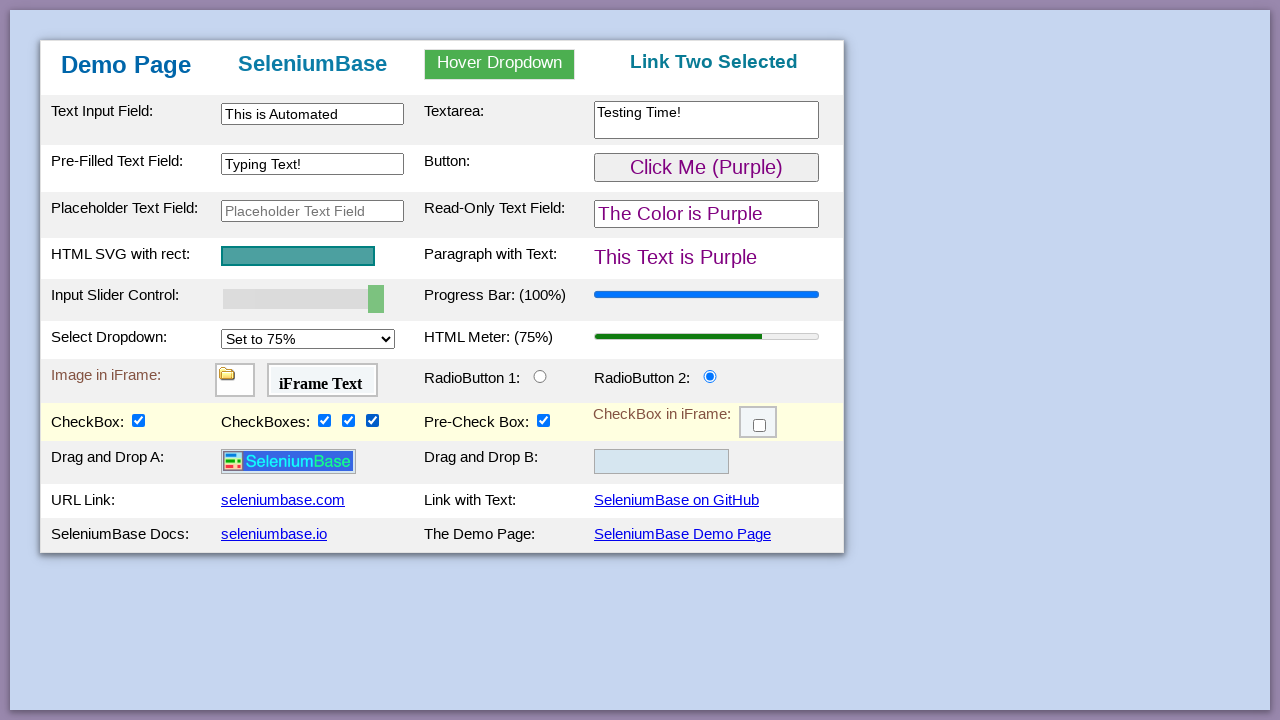

Clicked checkbox inside iFrame3 at (760, 426) on #myFrame3 >> internal:control=enter-frame >> .fBox
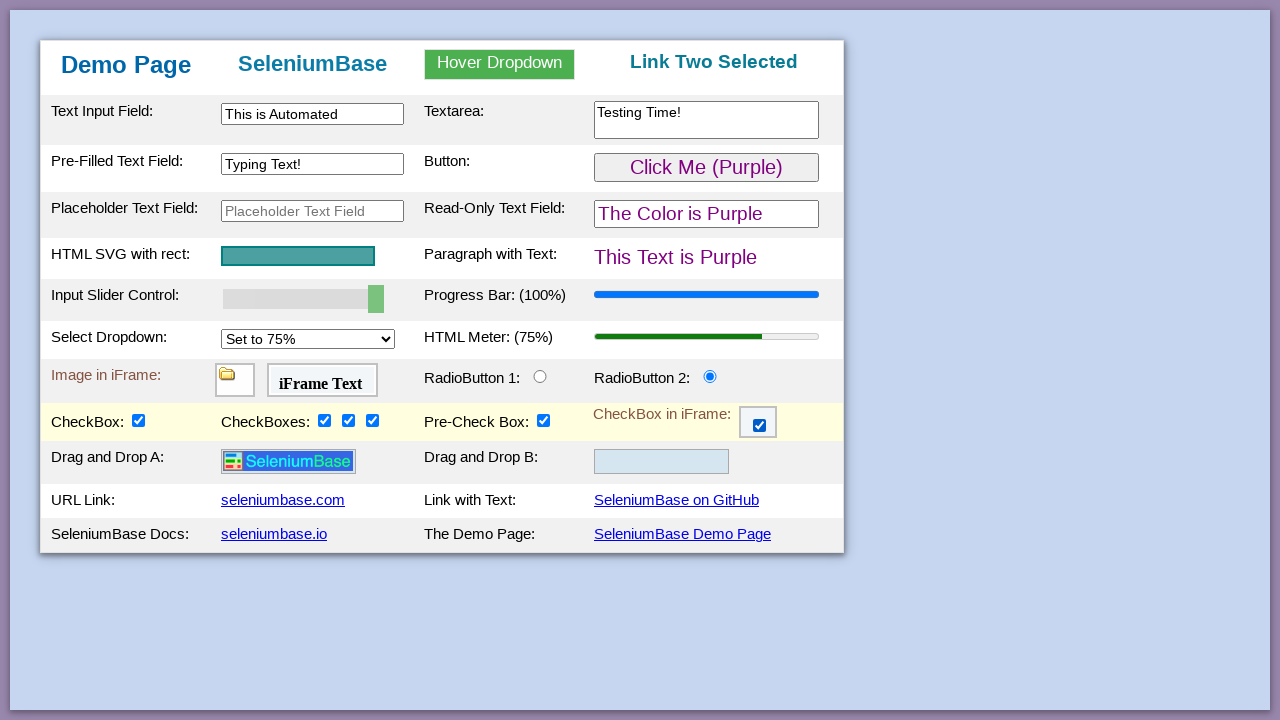

Verified iFrame3 checkbox is now checked
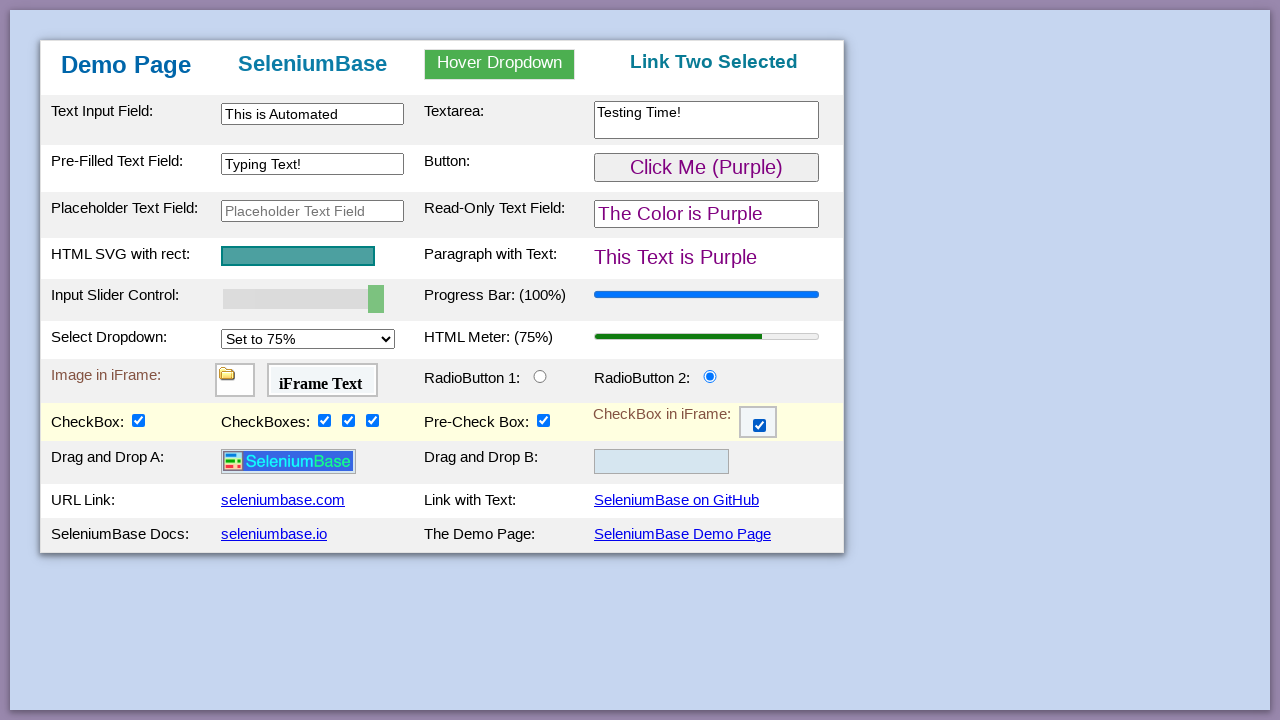

Verified link text 'seleniumbase.com' is visible
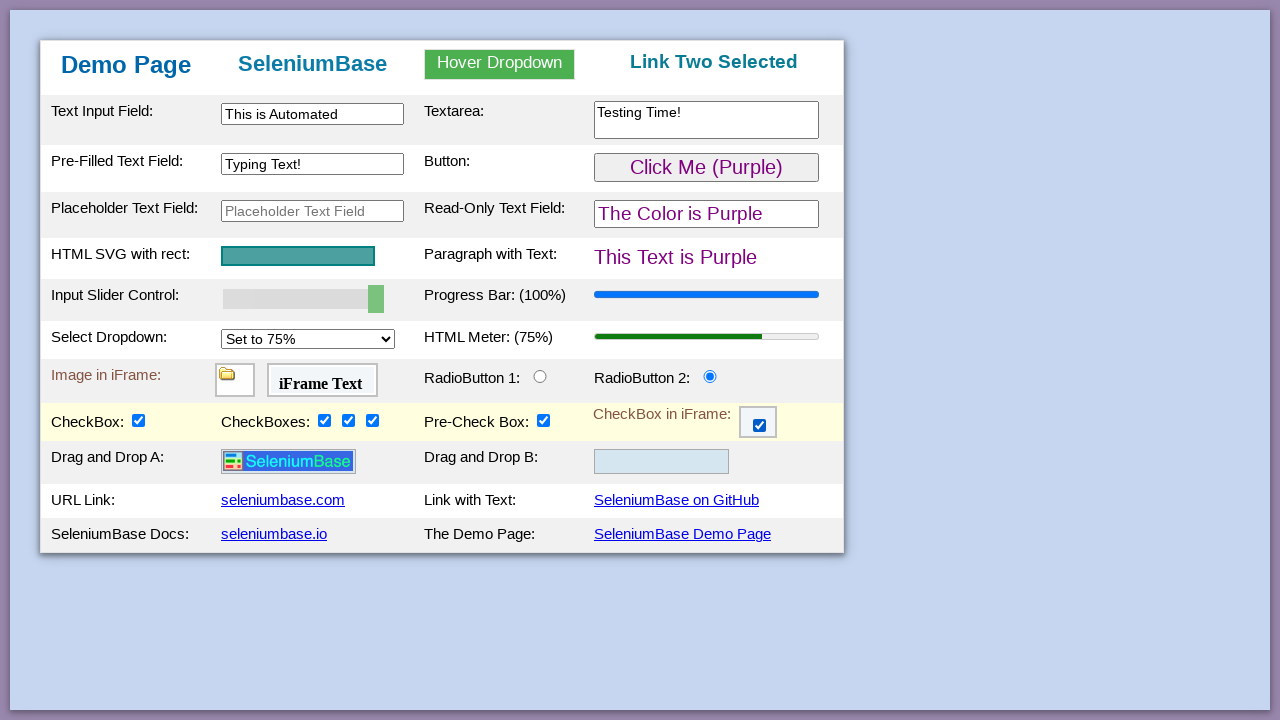

Verified link text 'SeleniumBase on GitHub' is visible
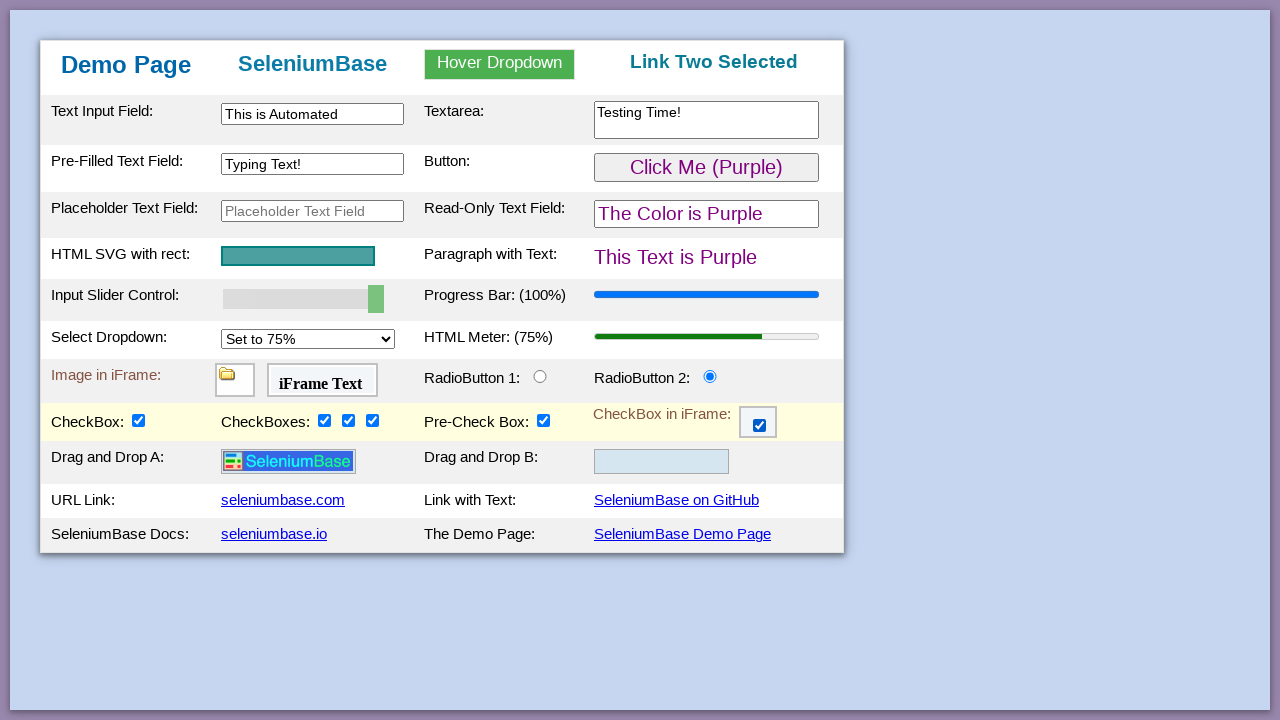

Verified link text 'seleniumbase.io' is visible
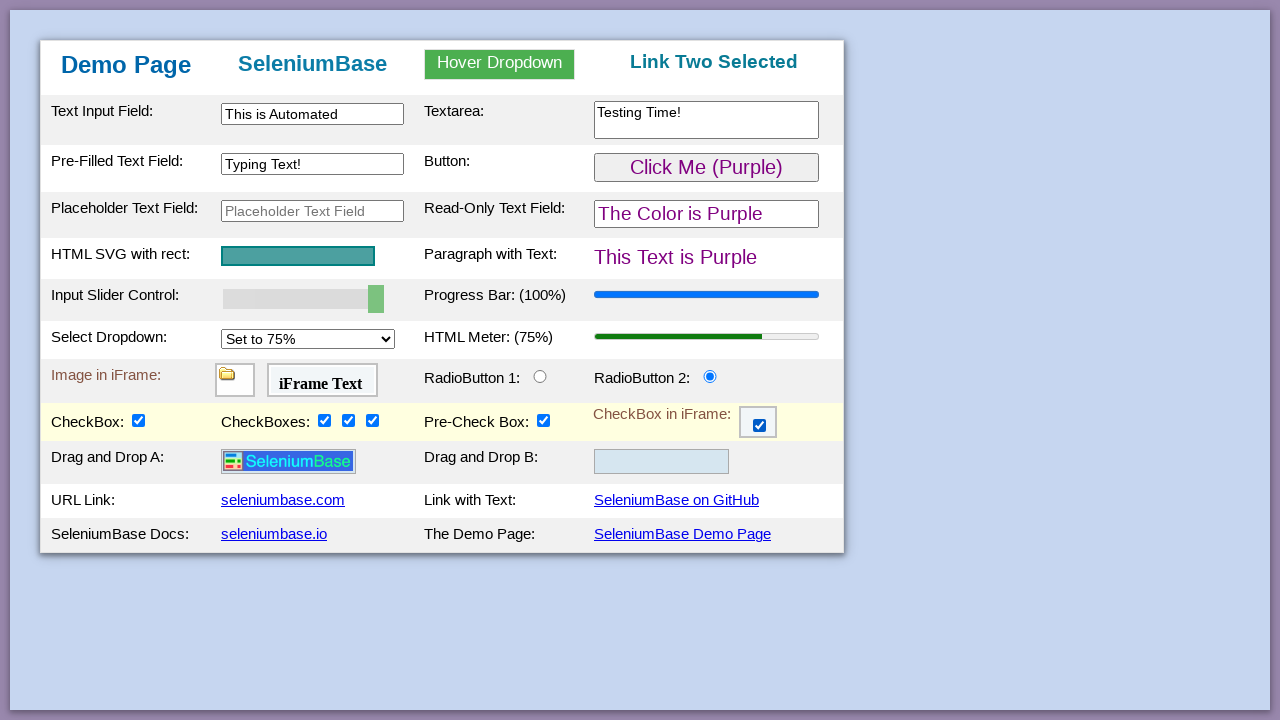

Clicked 'SeleniumBase Demo Page' link at (682, 534) on text=SeleniumBase Demo Page
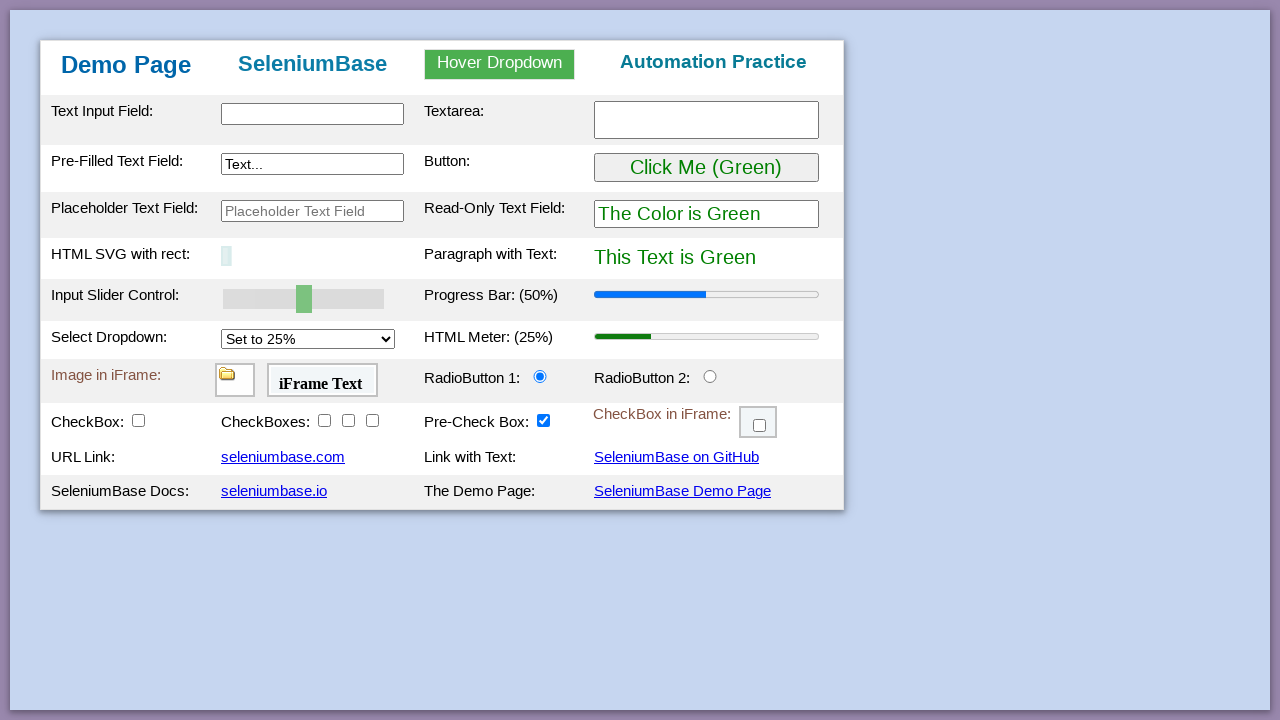

Verified h1 heading text is exactly 'Demo Page'
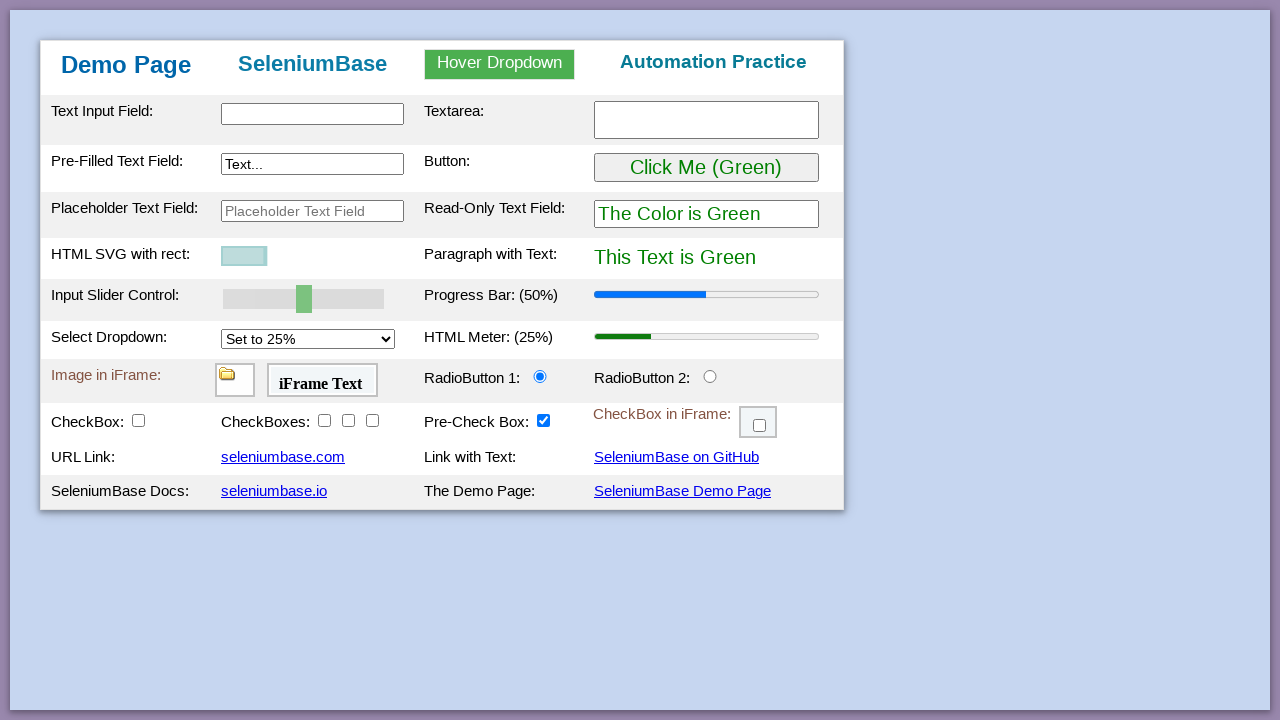

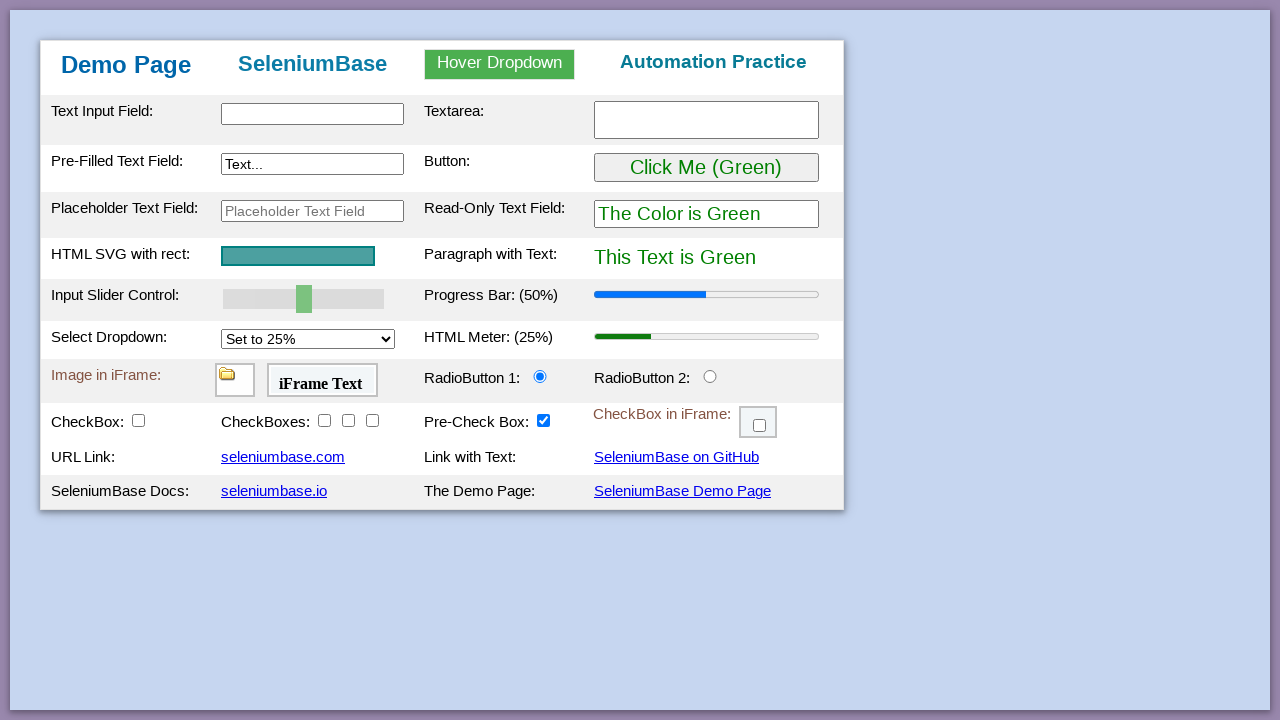